Navigates to the Time and Date world clock page and reads through the table of cities and their times by iterating through table rows to verify the data is accessible.

Starting URL: https://www.timeanddate.com/worldclock/

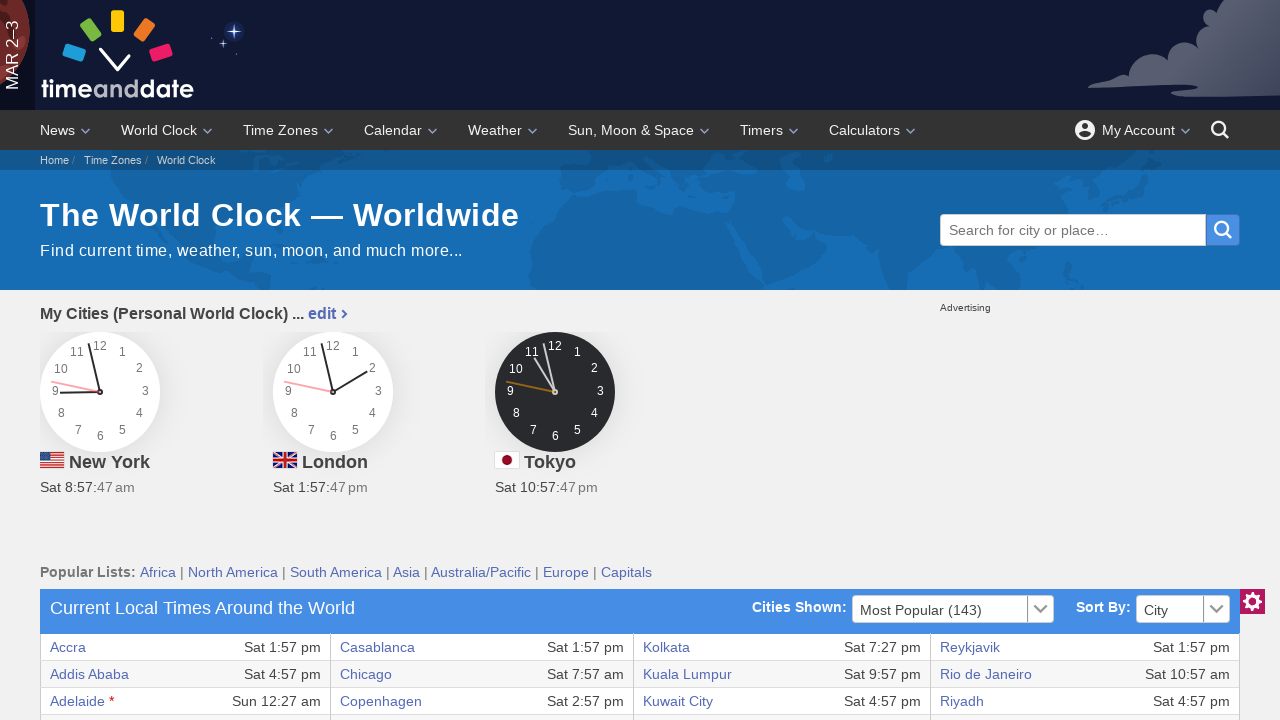

Waited for main content section to load on Time and Date world clock page
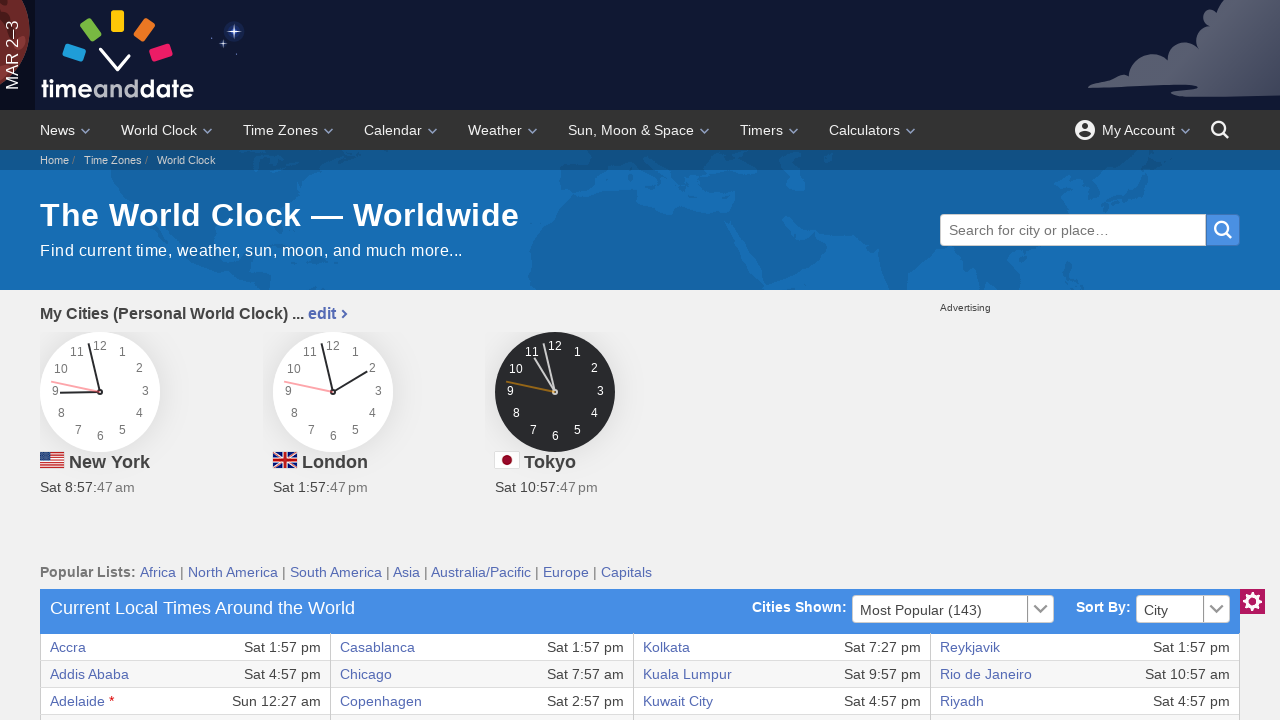

Located city link in table row 1
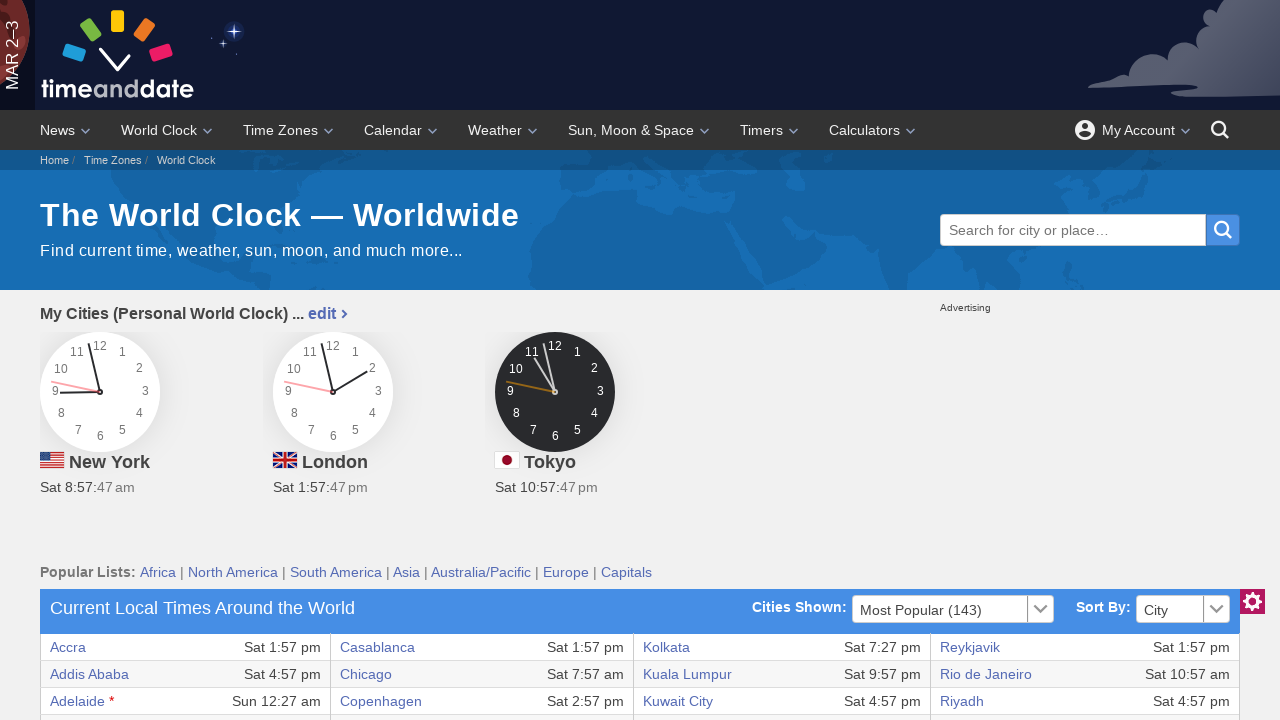

Verified city link in row 1 is visible
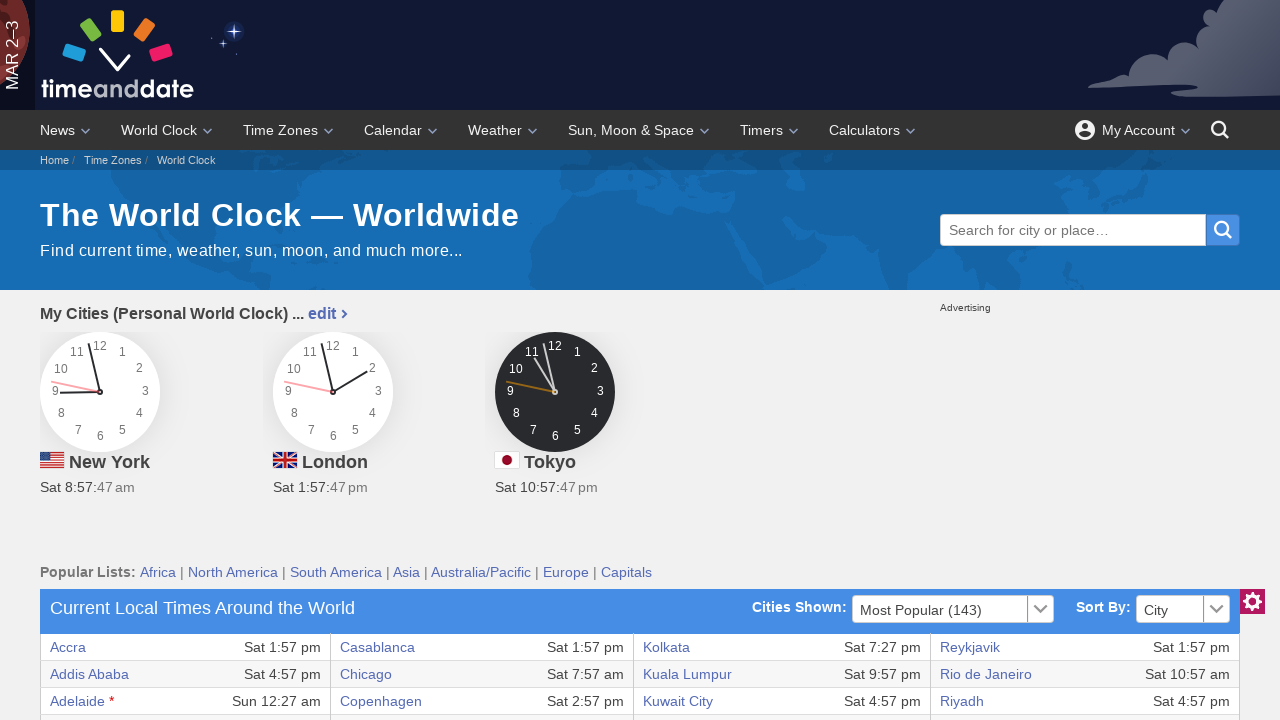

Located city link in table row 2
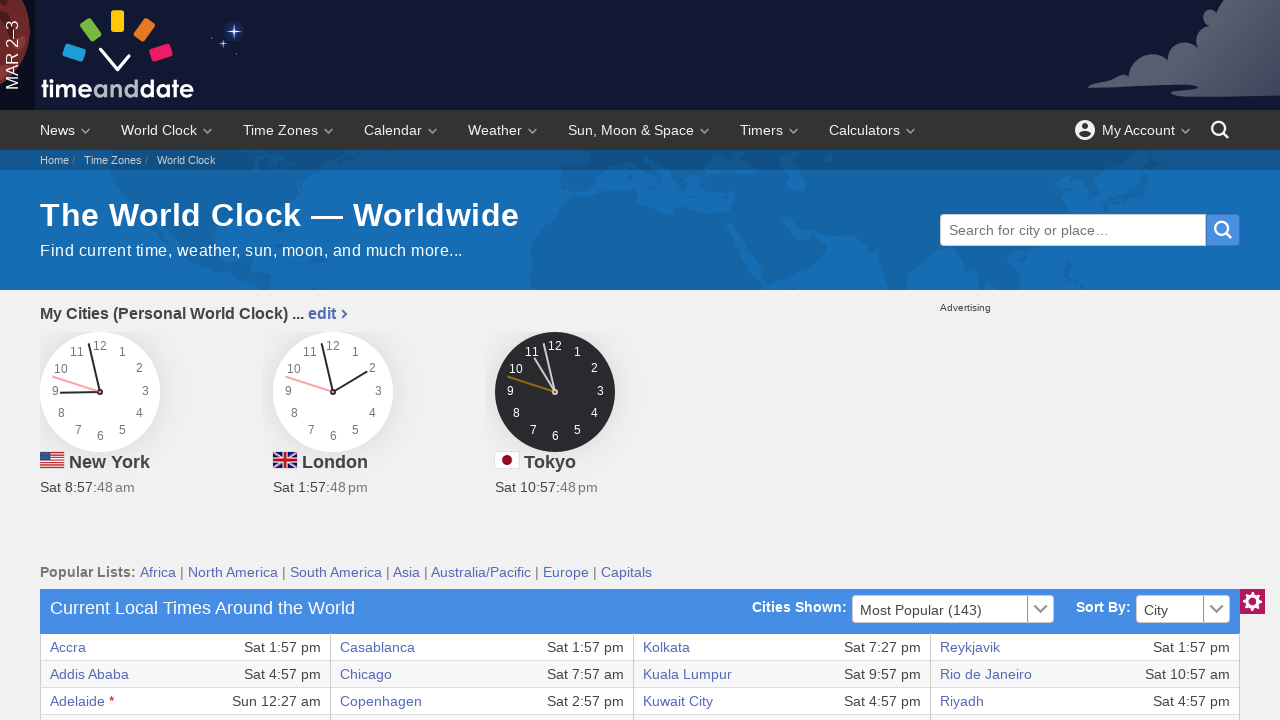

Verified city link in row 2 is visible
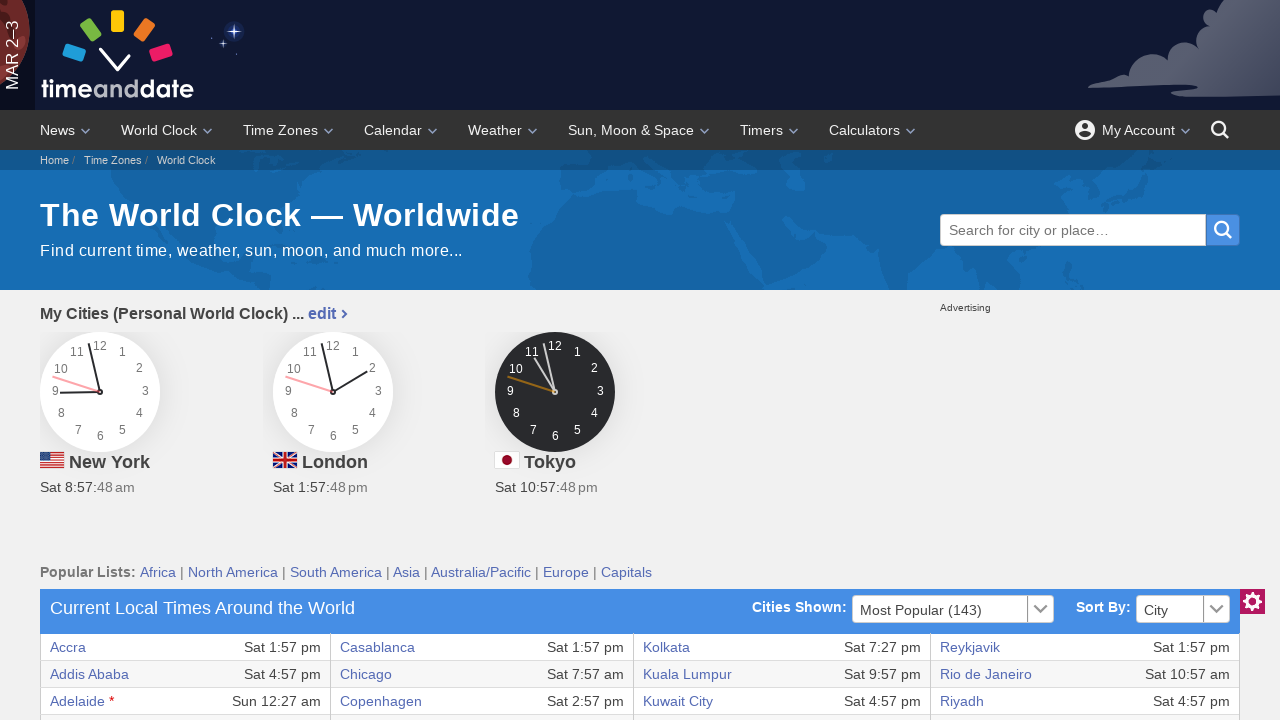

Located city link in table row 3
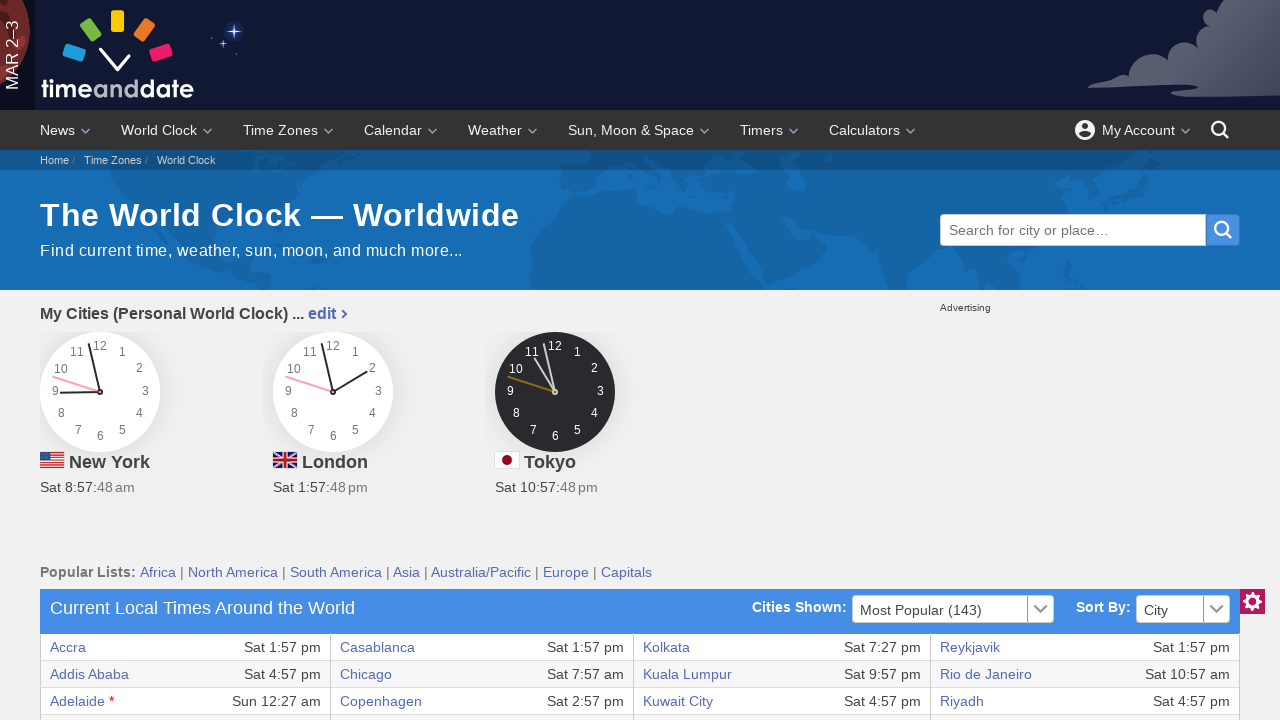

Verified city link in row 3 is visible
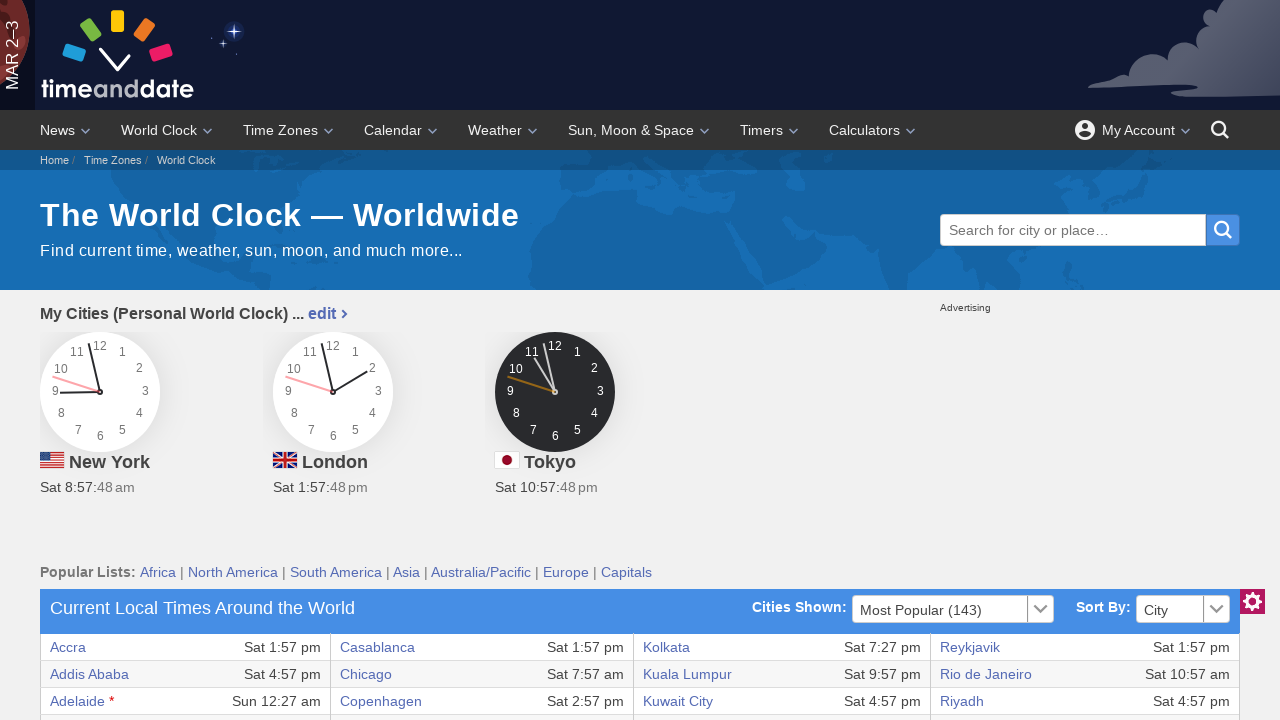

Located city link in table row 4
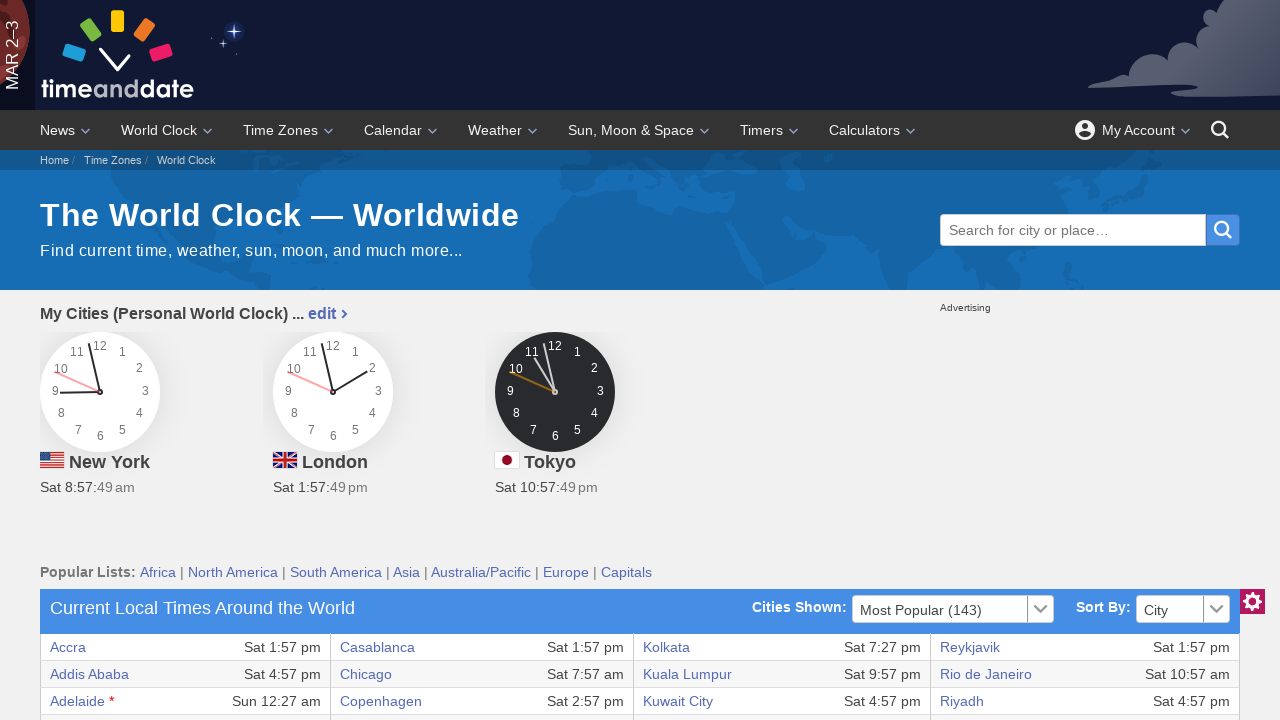

Verified city link in row 4 is visible
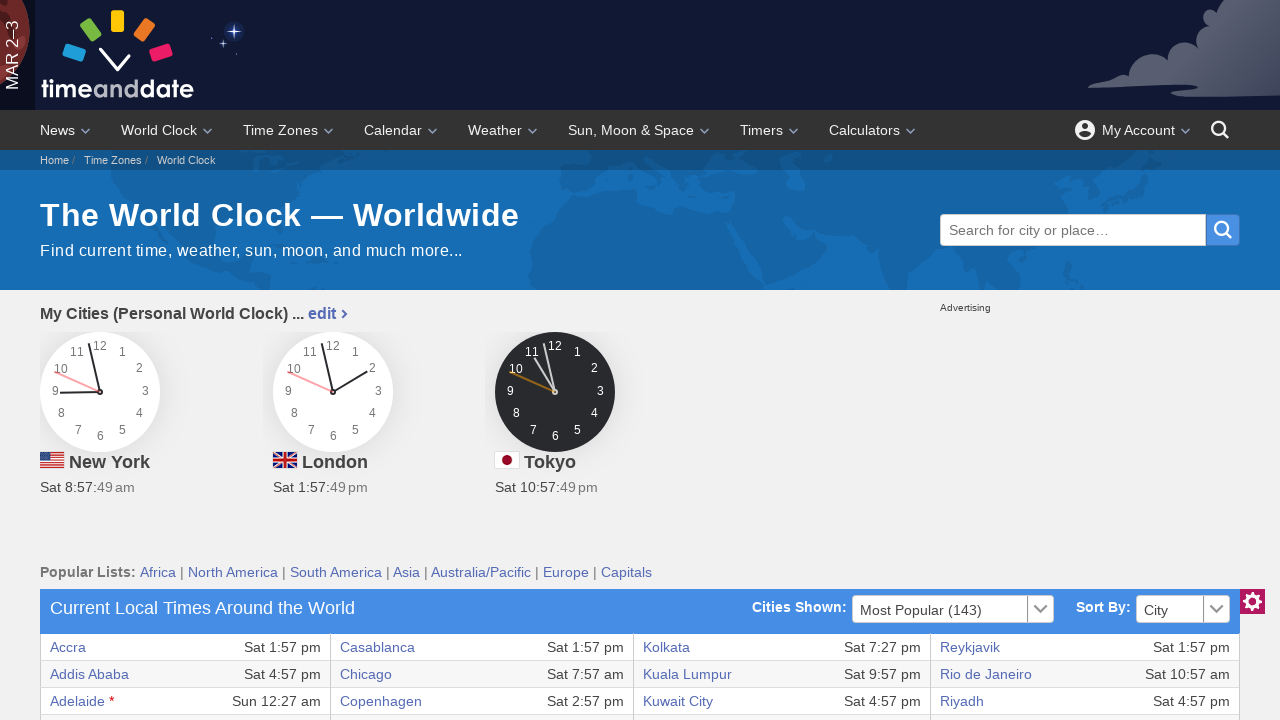

Located city link in table row 5
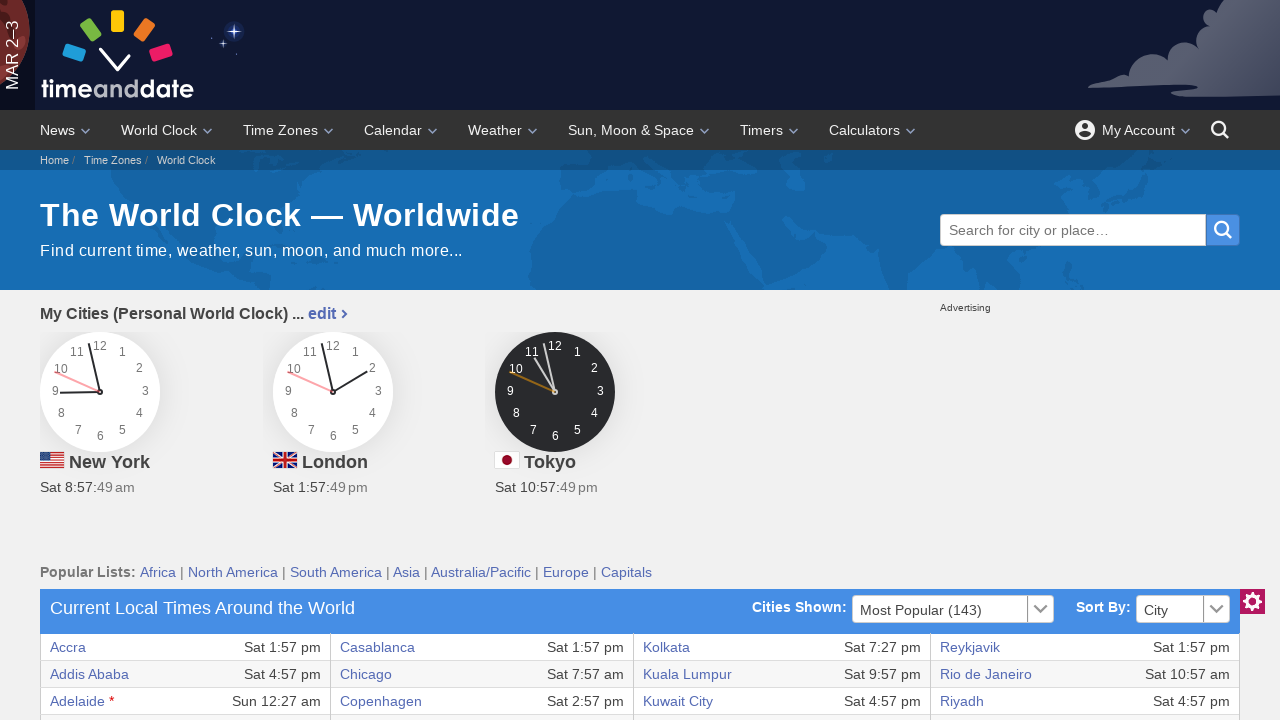

Verified city link in row 5 is visible
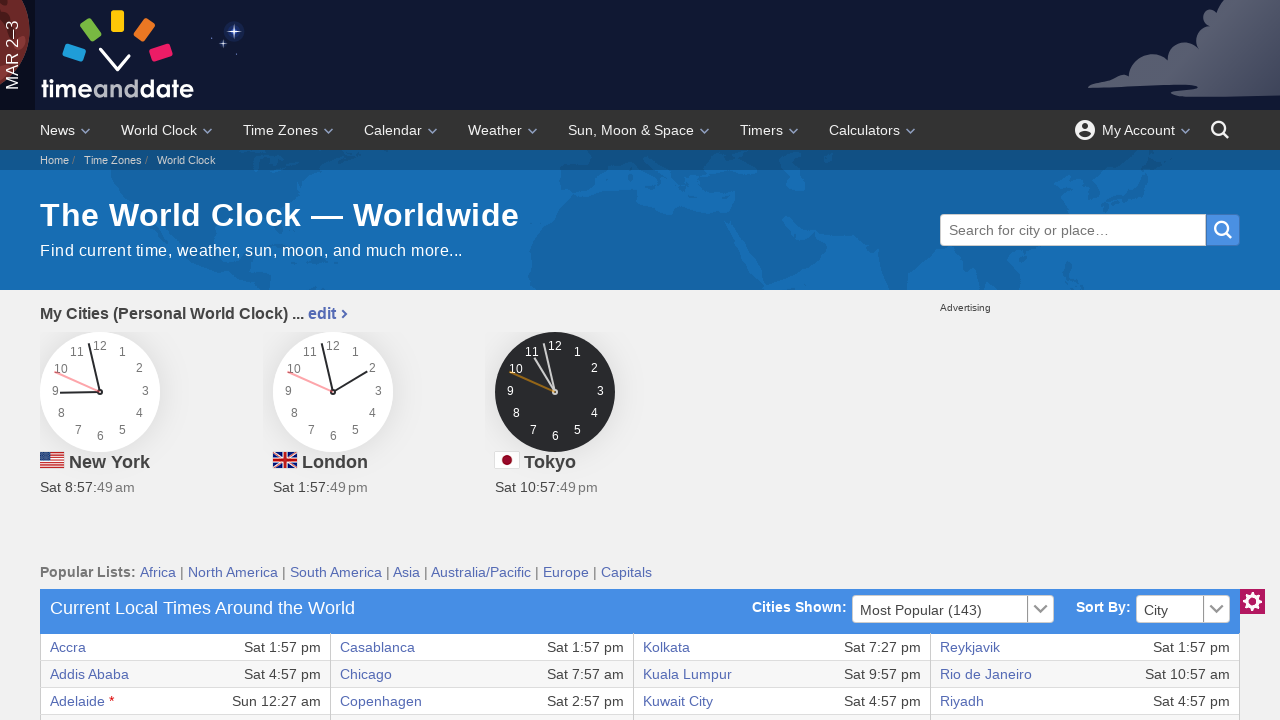

Located city link in table row 6
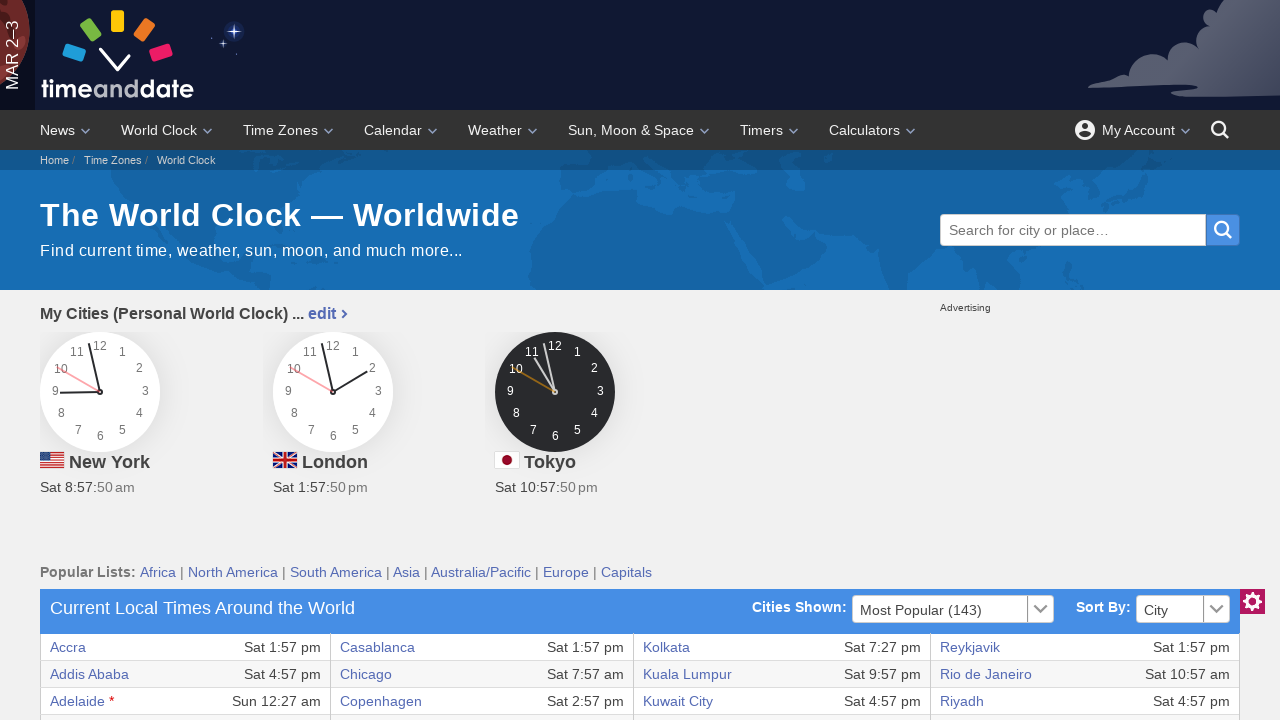

Verified city link in row 6 is visible
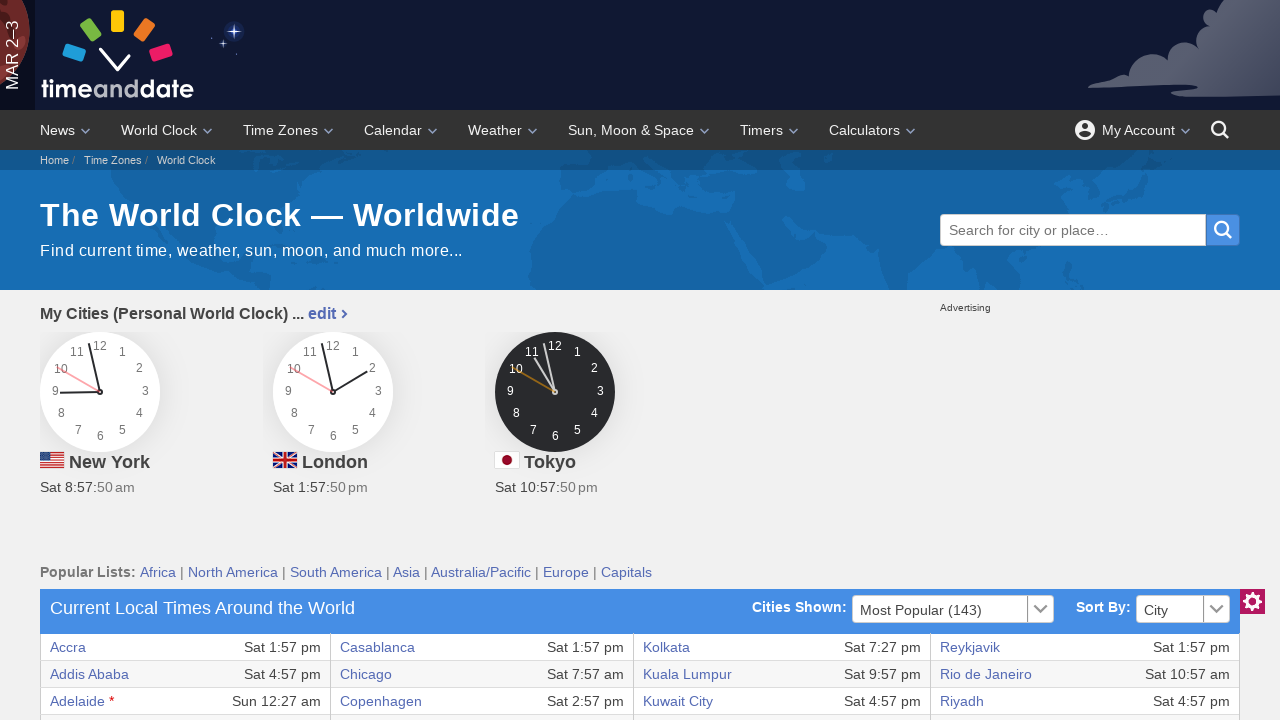

Located city link in table row 7
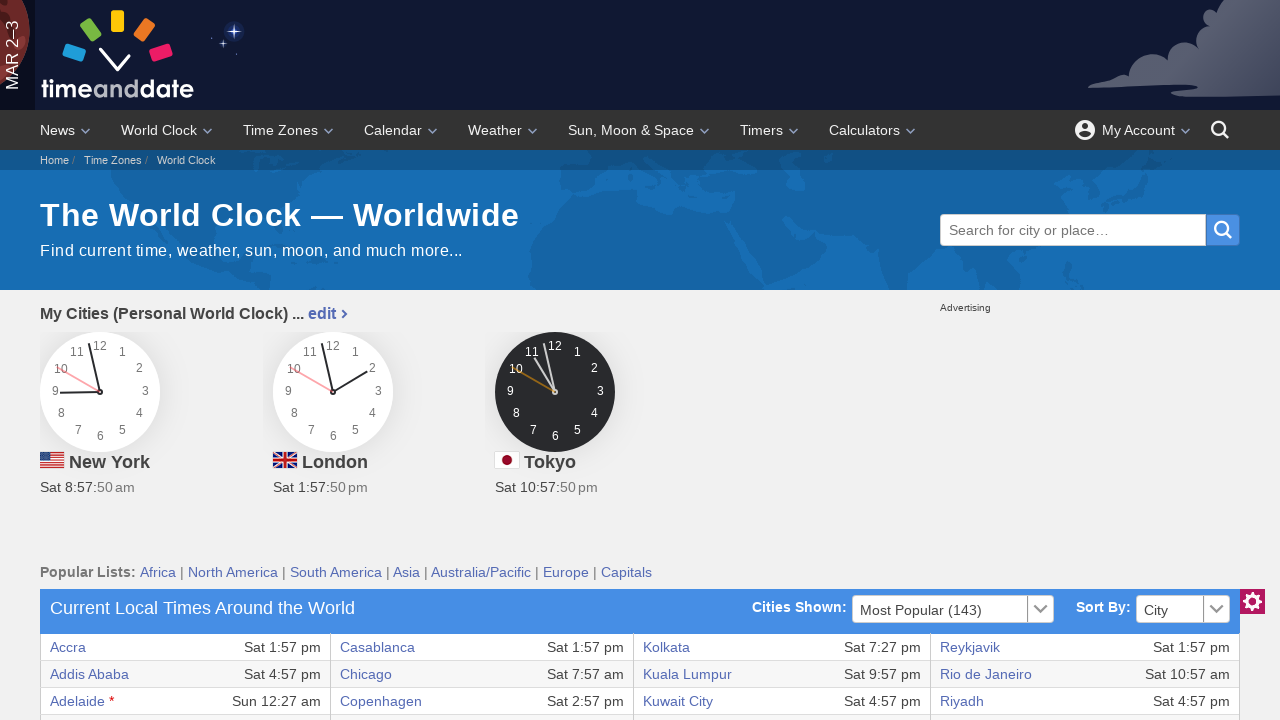

Verified city link in row 7 is visible
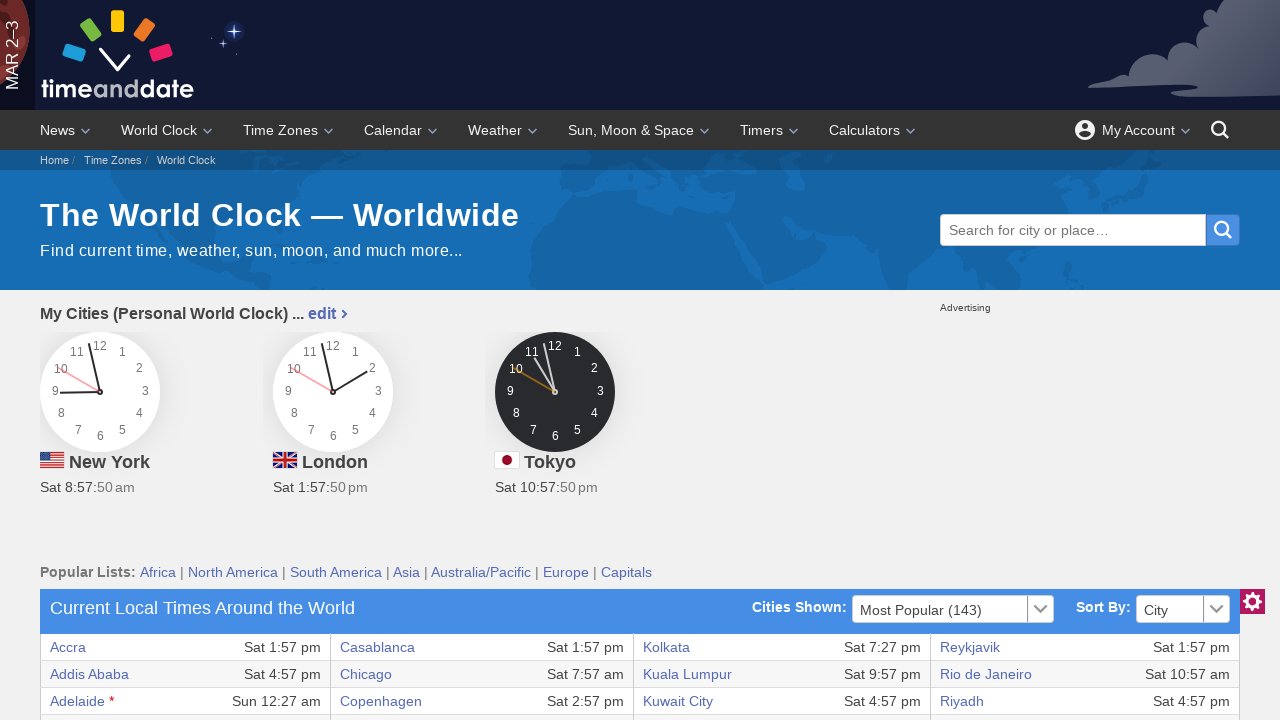

Located city link in table row 8
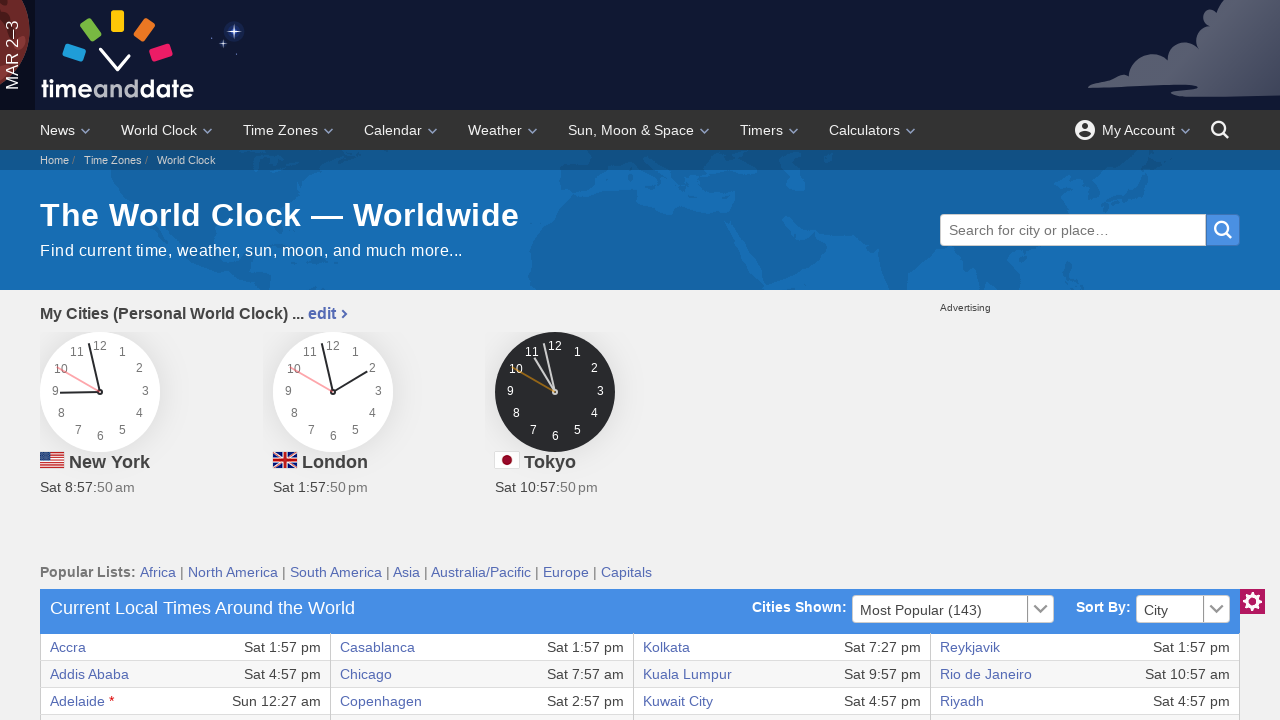

Verified city link in row 8 is visible
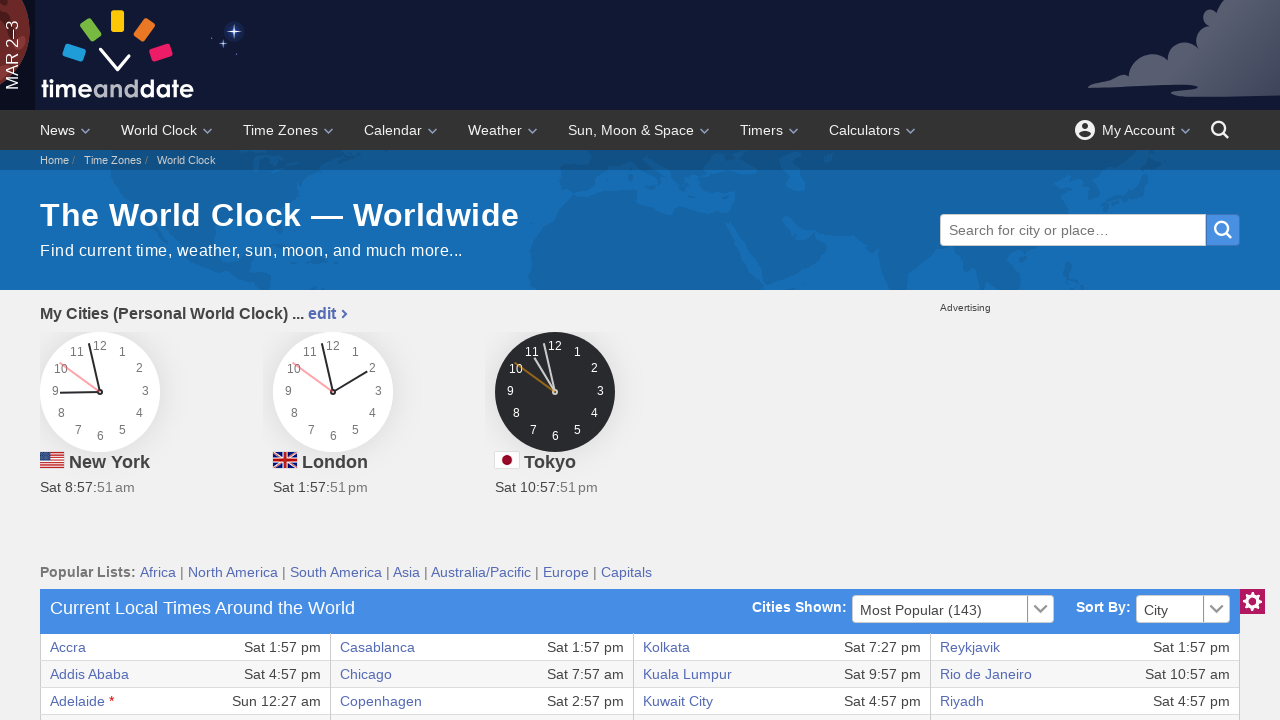

Located city link in table row 9
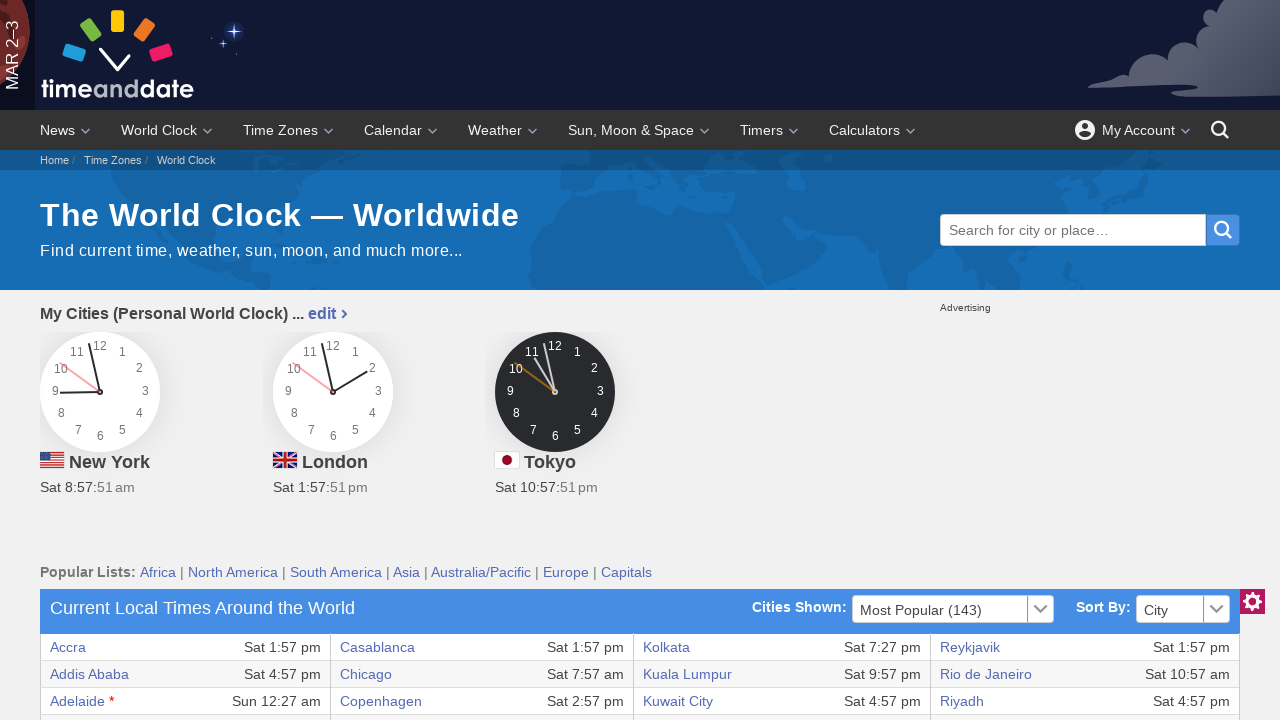

Verified city link in row 9 is visible
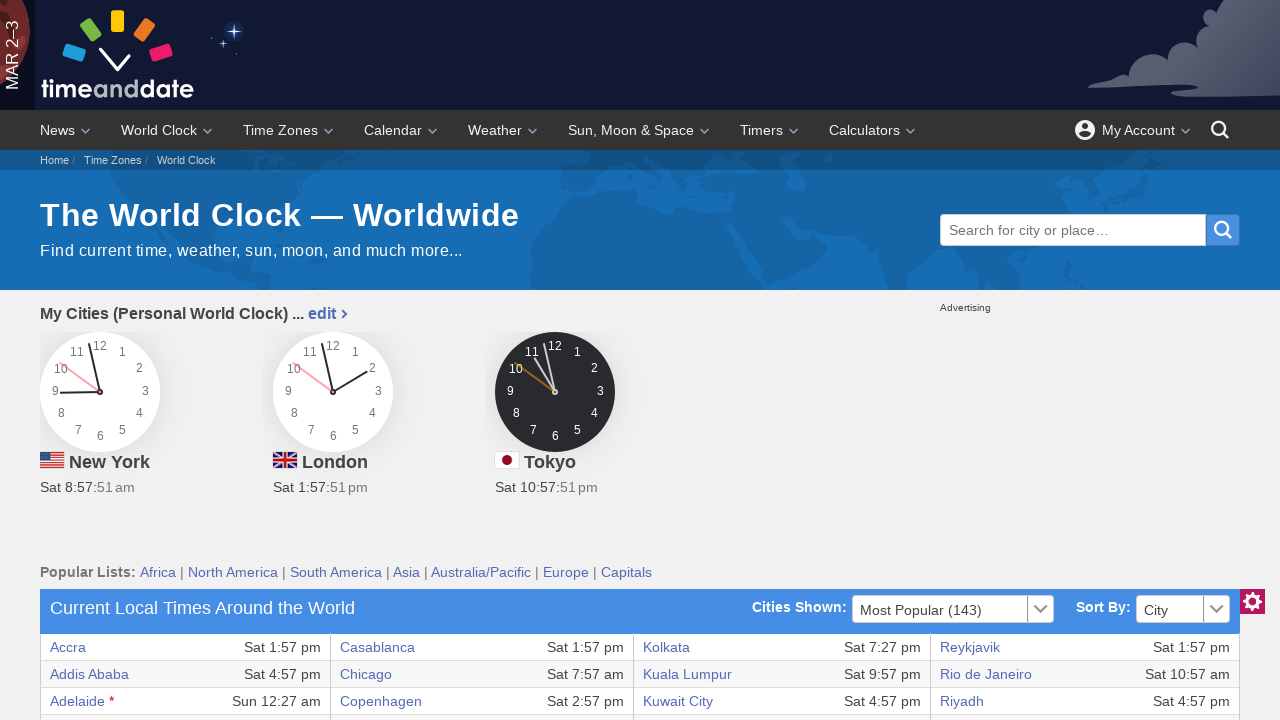

Located city link in table row 10
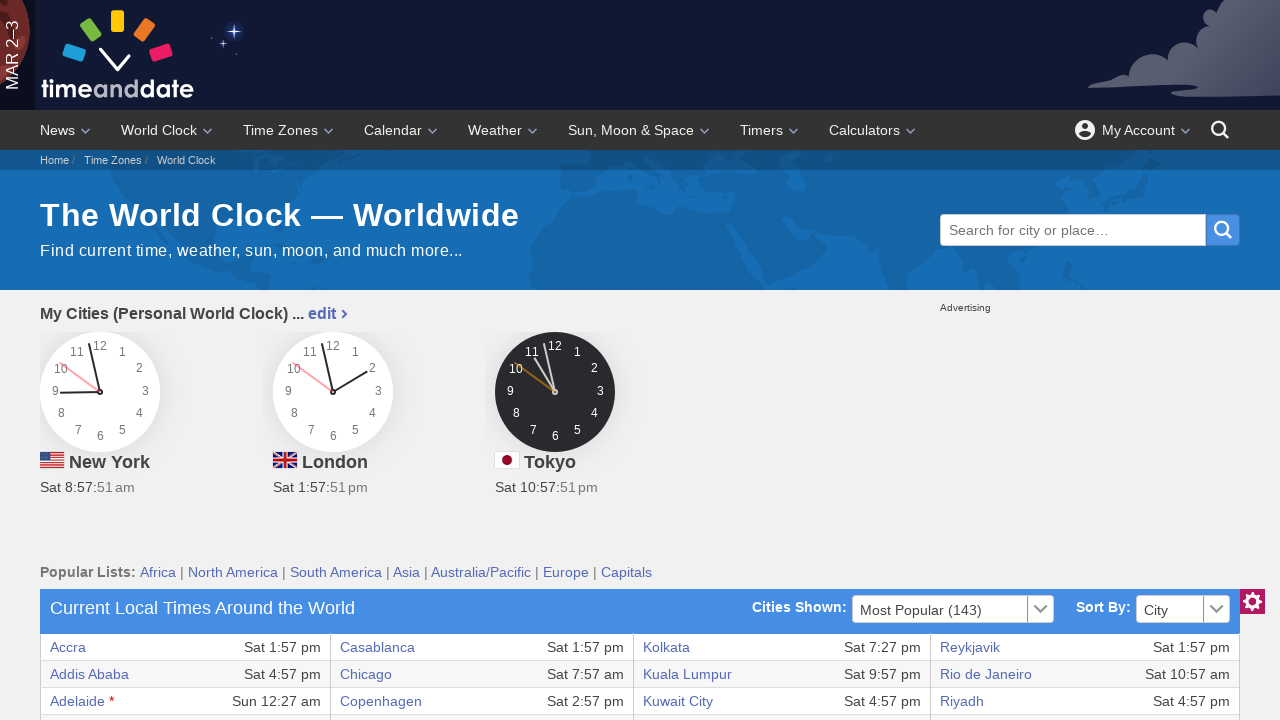

Verified city link in row 10 is visible
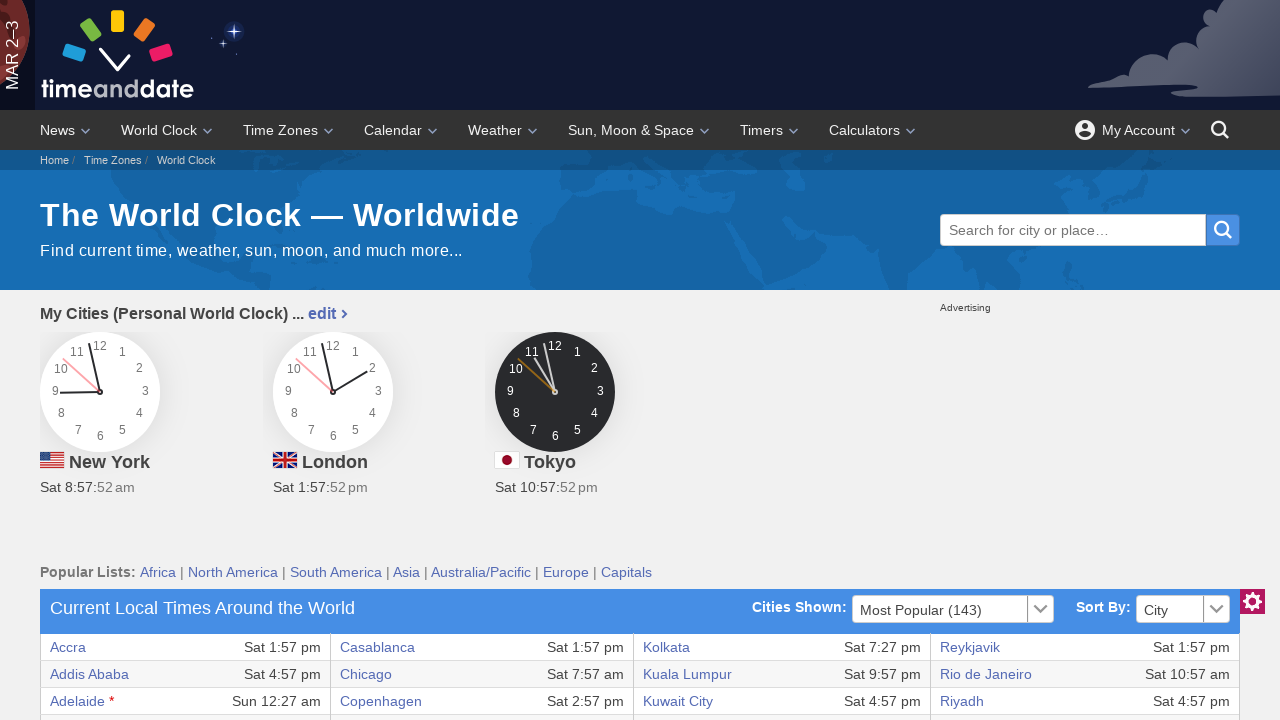

Located city link in table row 11
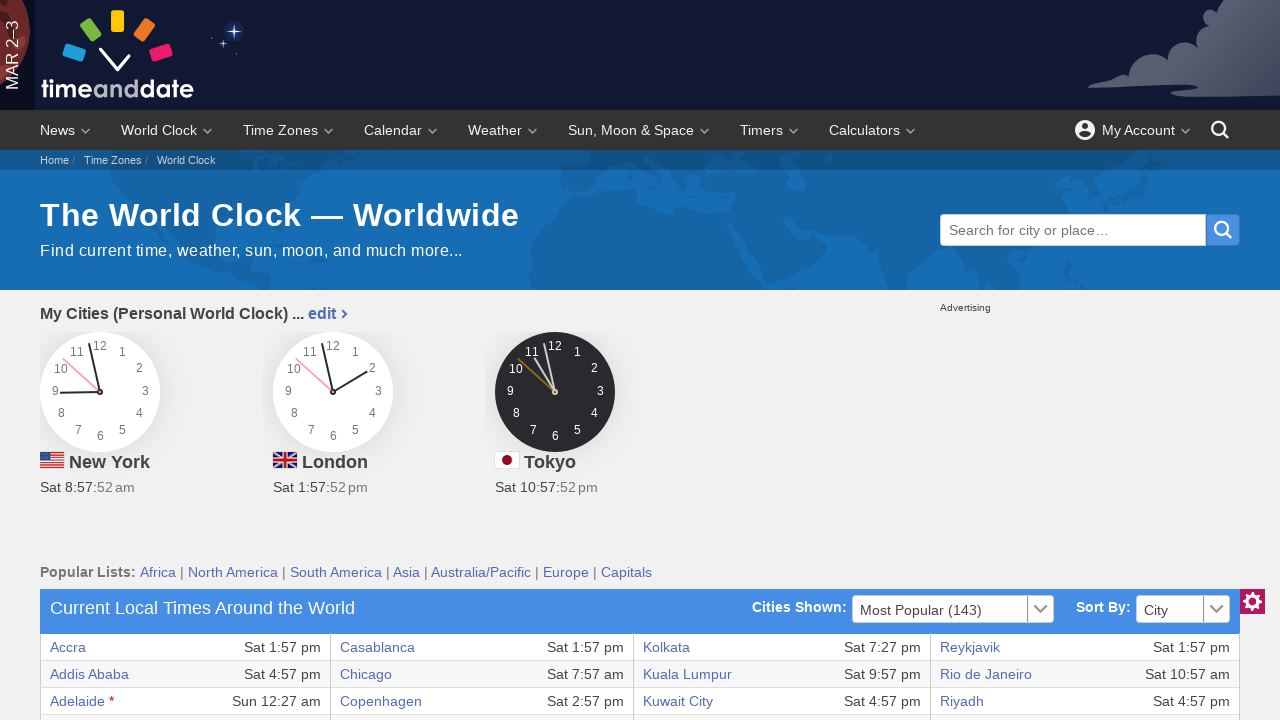

Verified city link in row 11 is visible
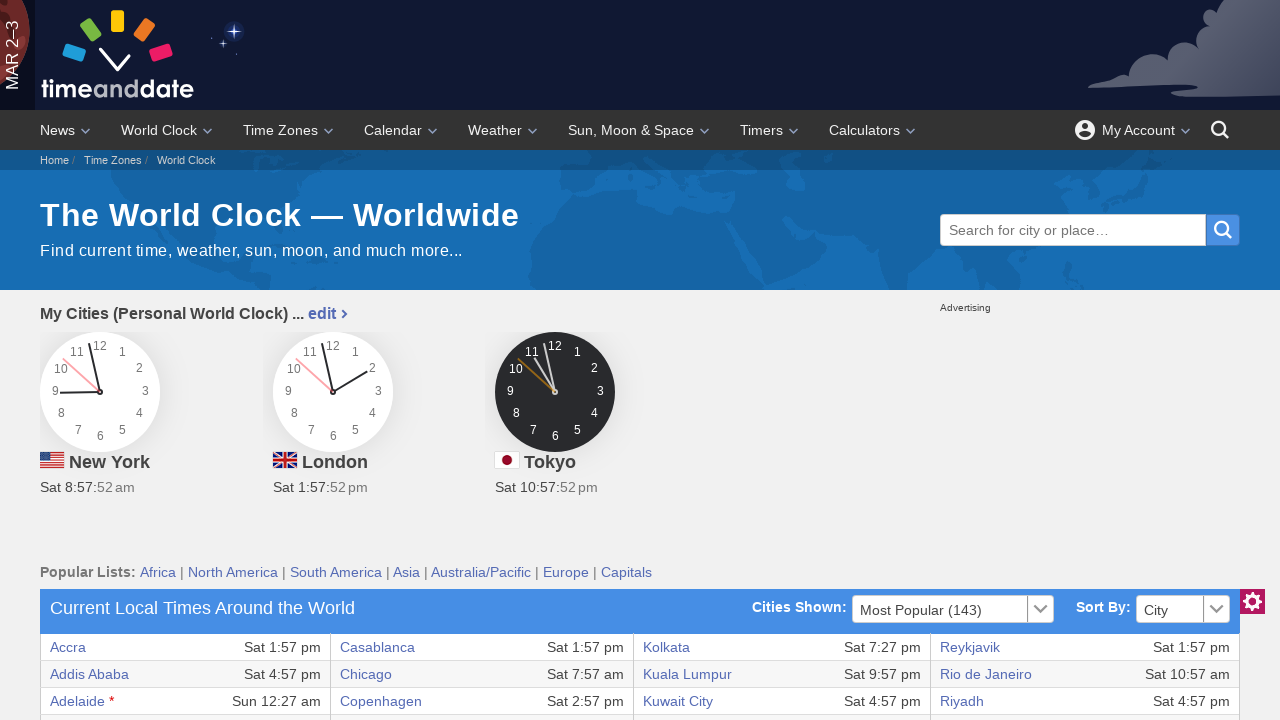

Located city link in table row 12
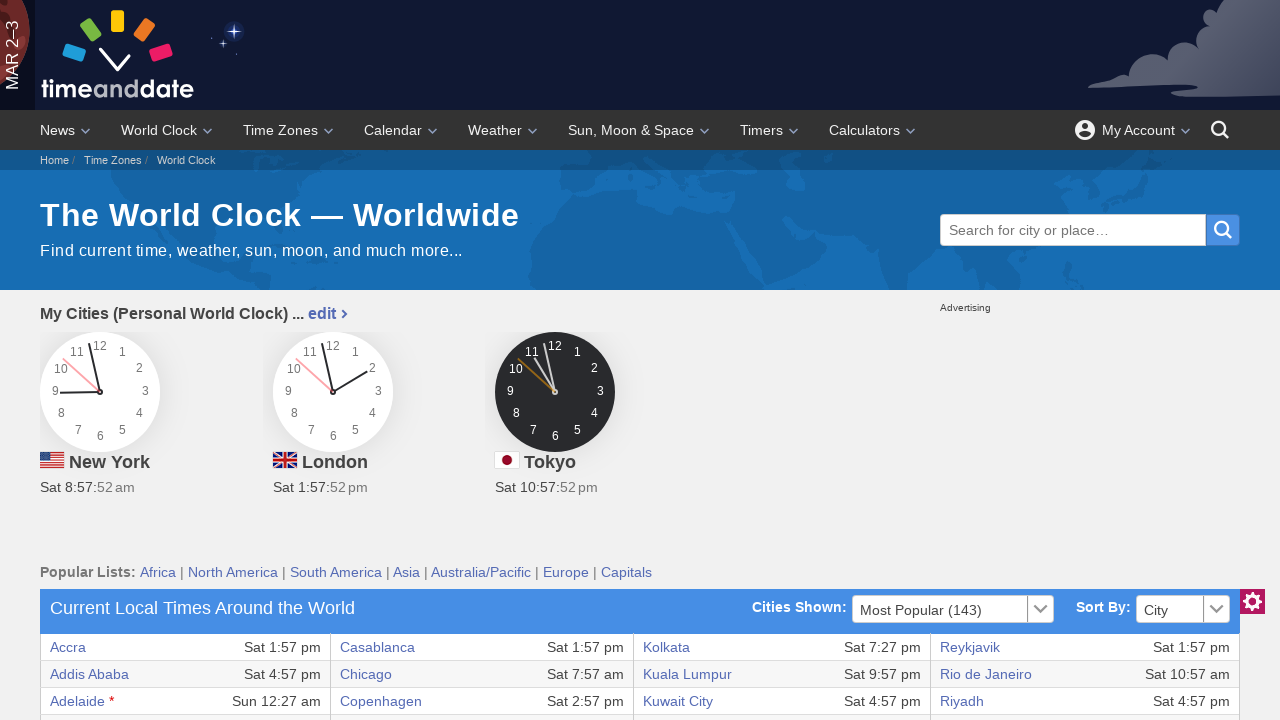

Verified city link in row 12 is visible
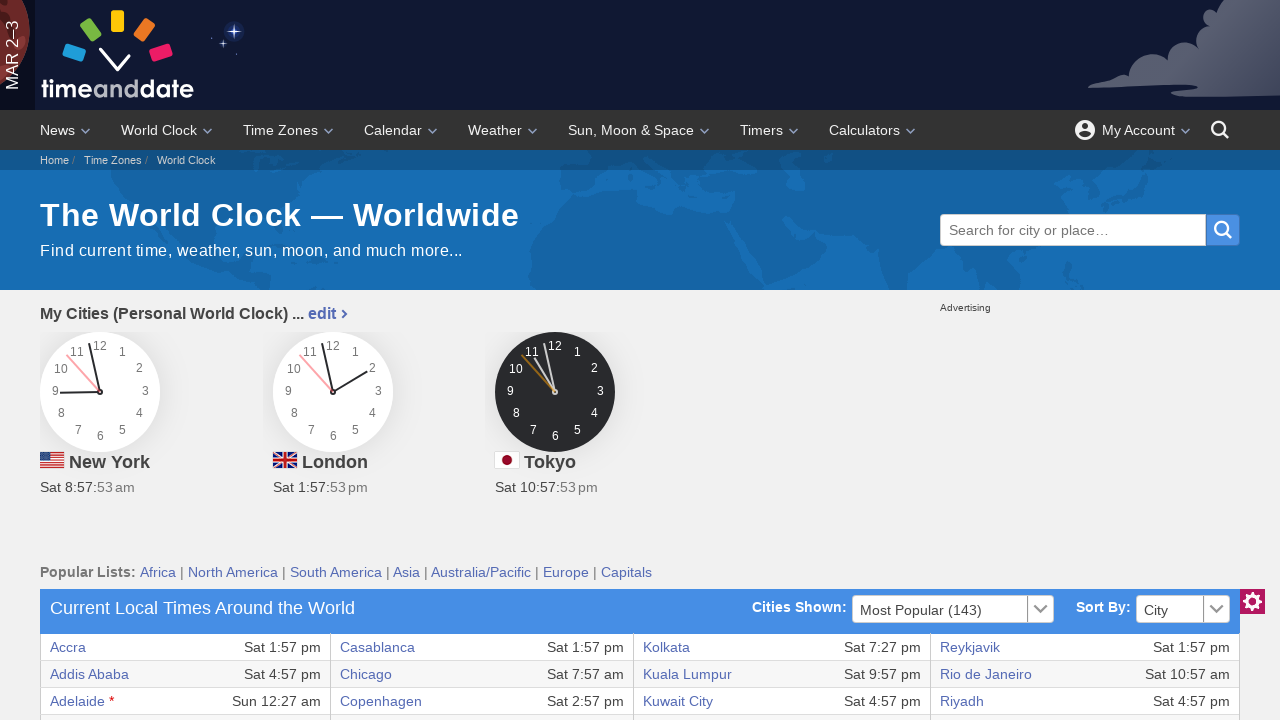

Located city link in table row 13
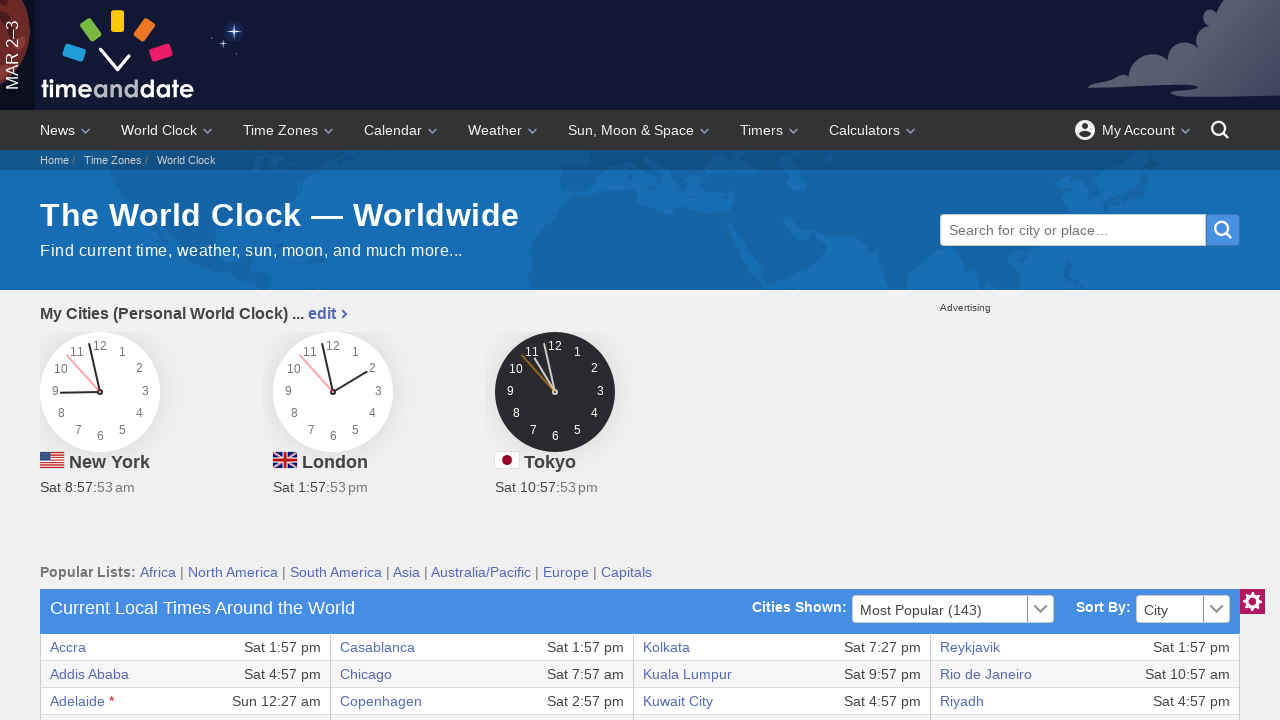

Verified city link in row 13 is visible
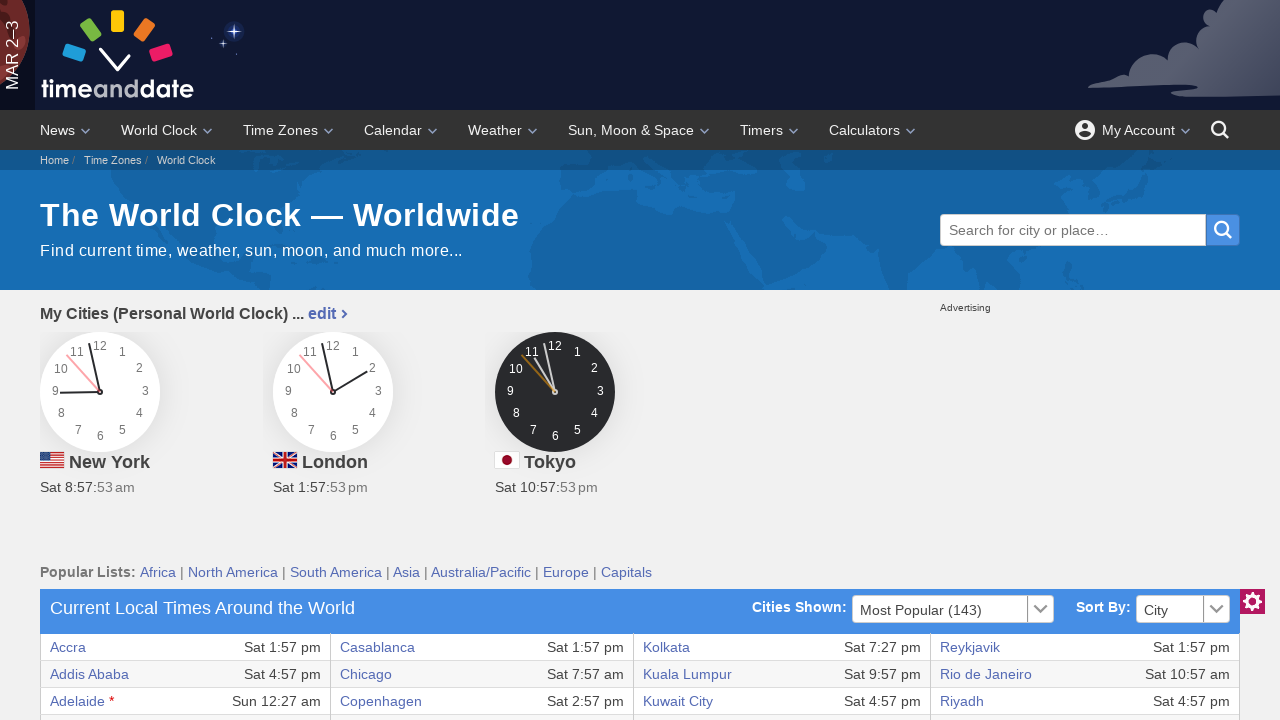

Located city link in table row 14
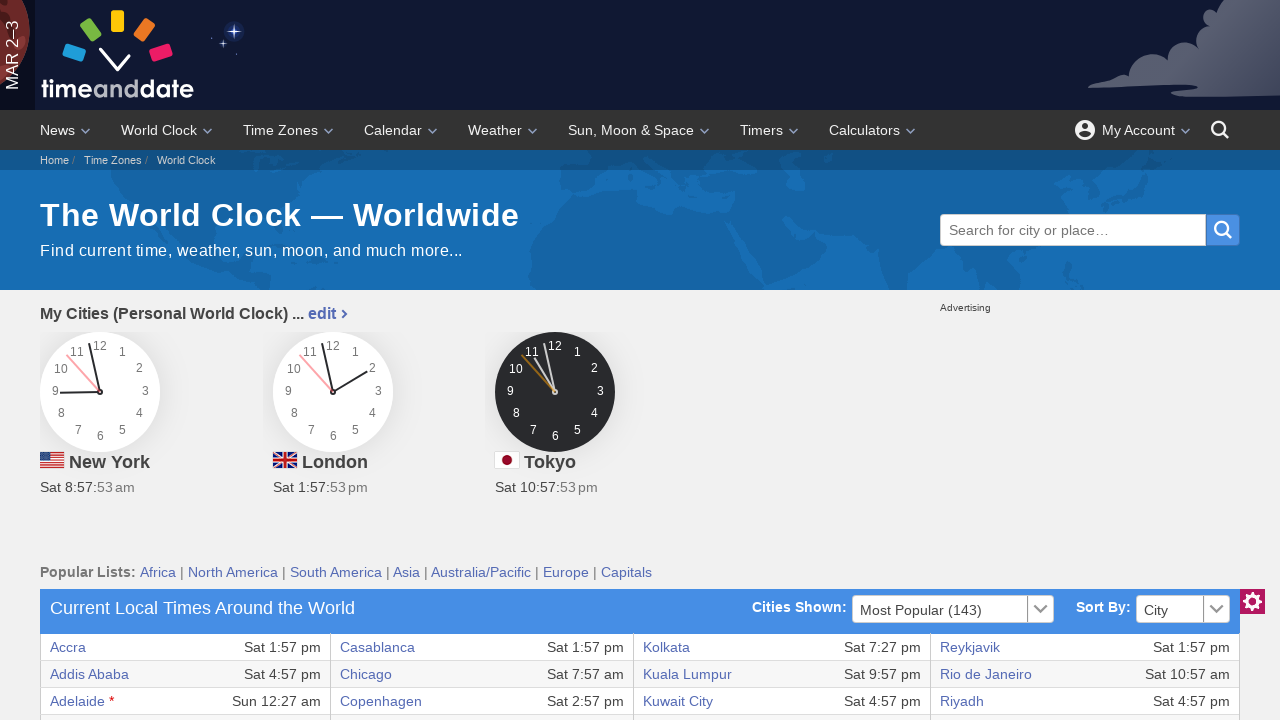

Verified city link in row 14 is visible
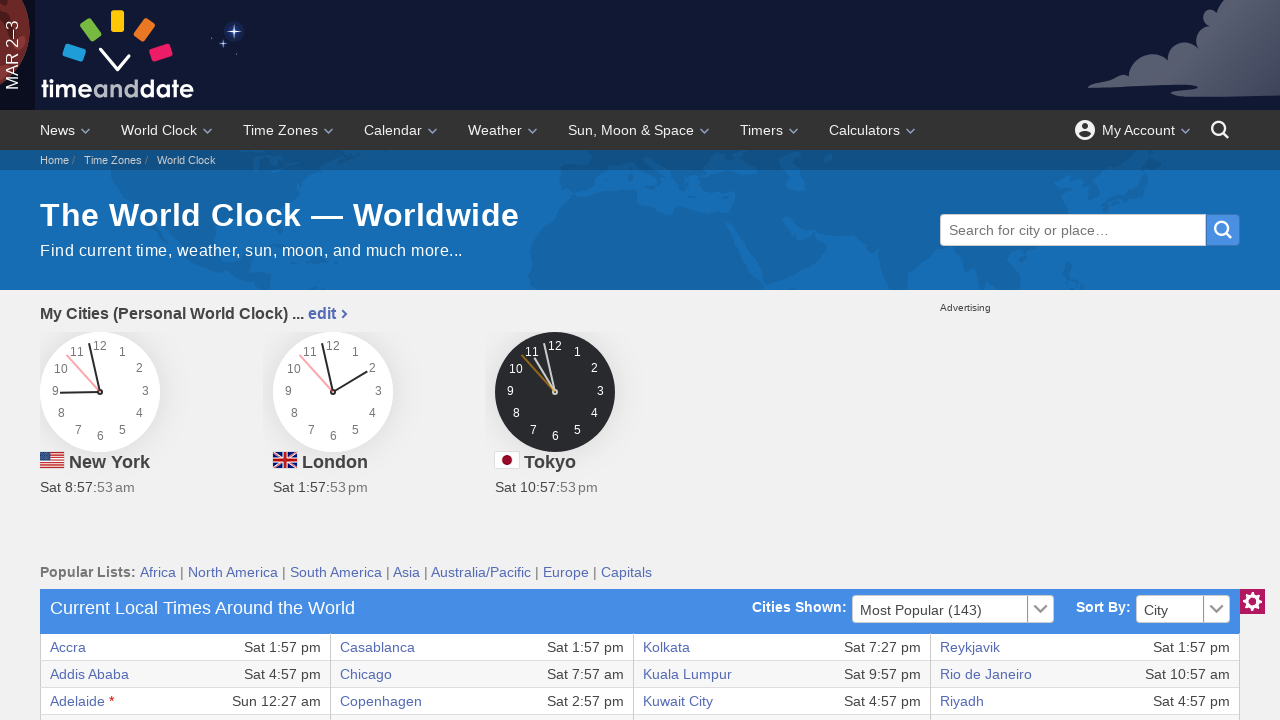

Located city link in table row 15
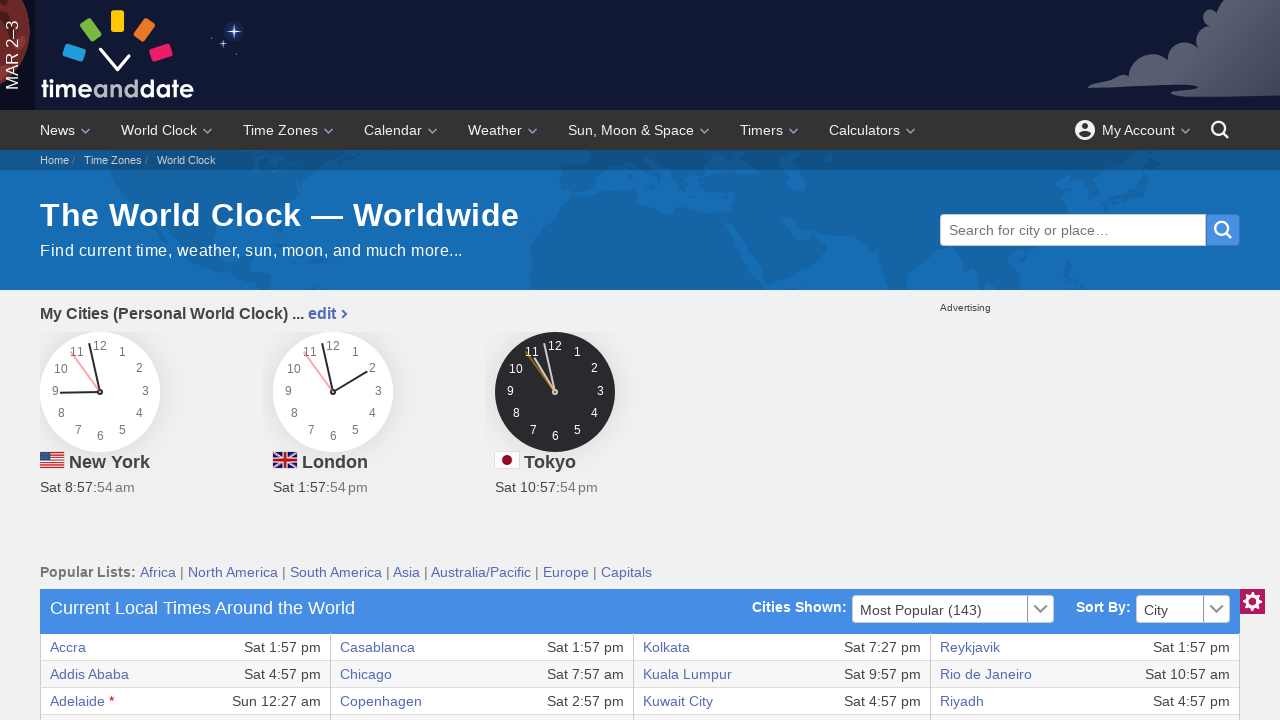

Verified city link in row 15 is visible
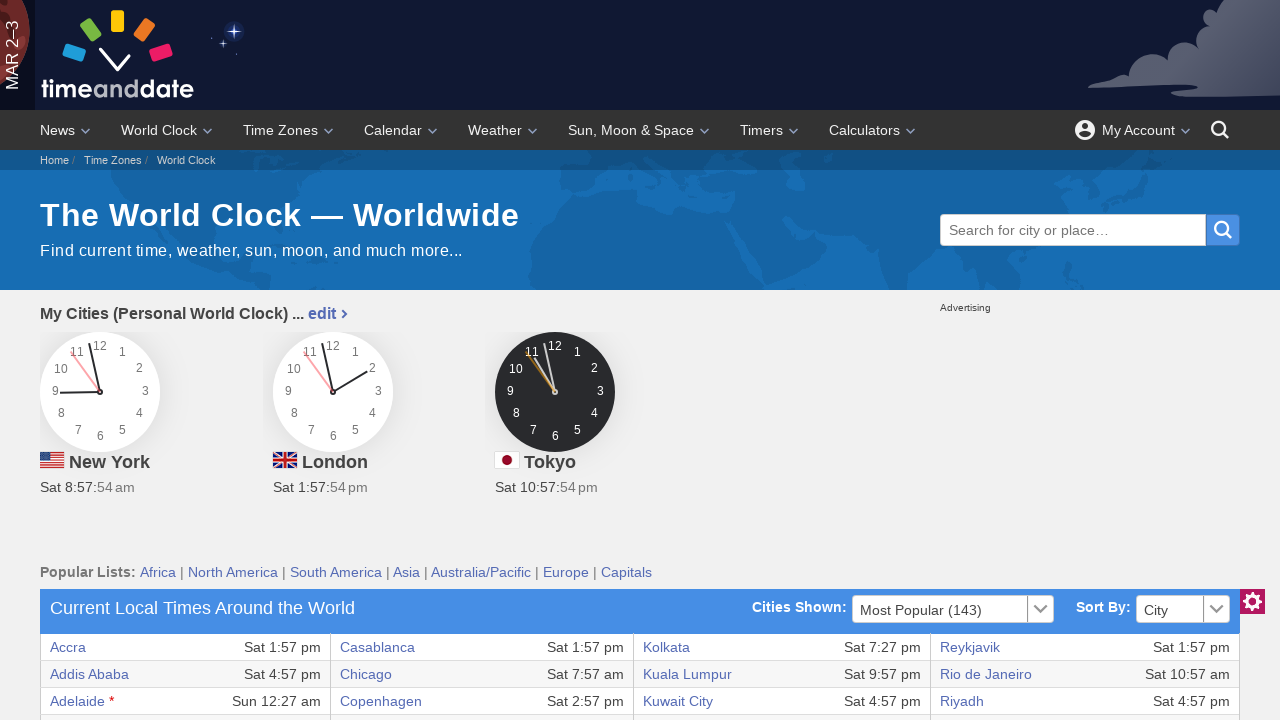

Located city link in table row 16
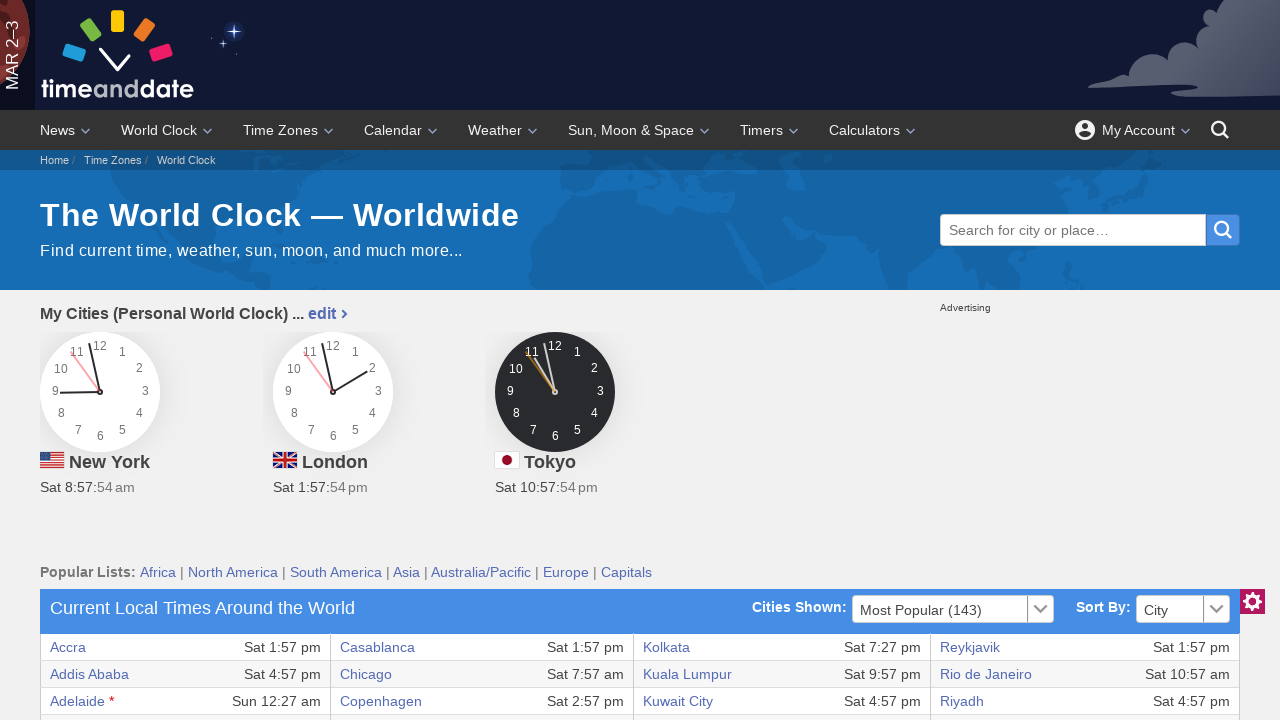

Verified city link in row 16 is visible
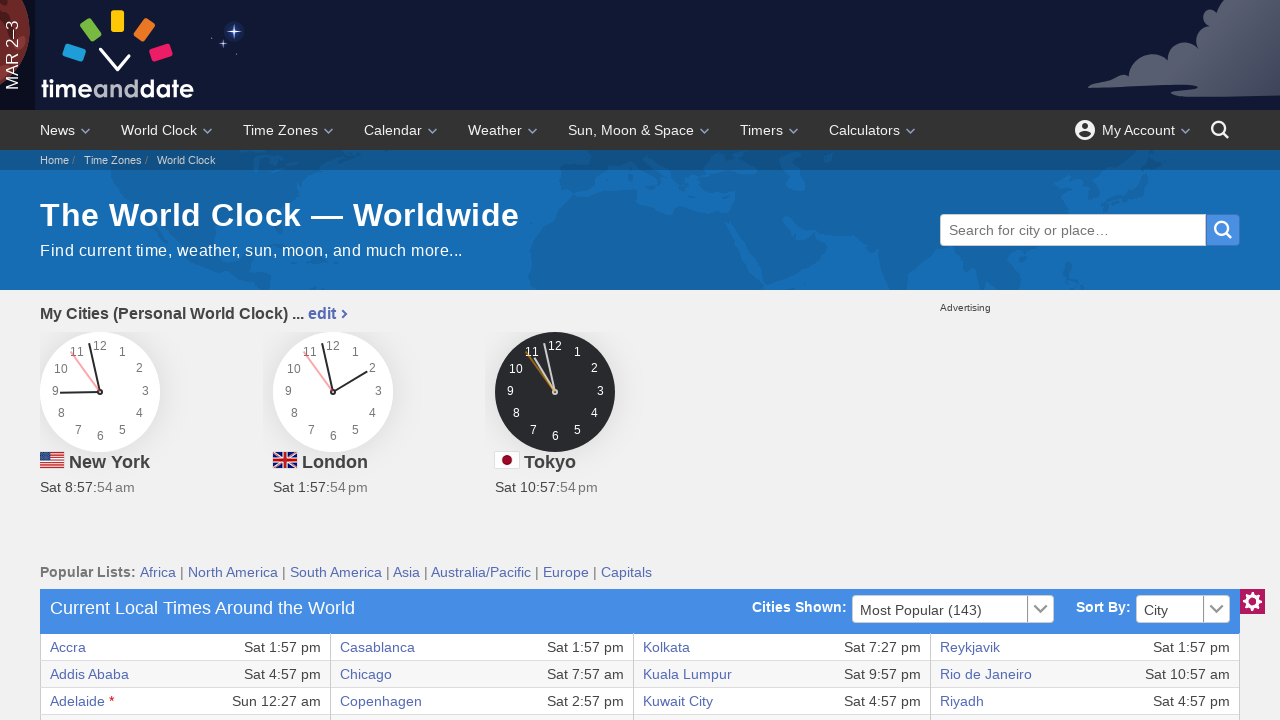

Located city link in table row 17
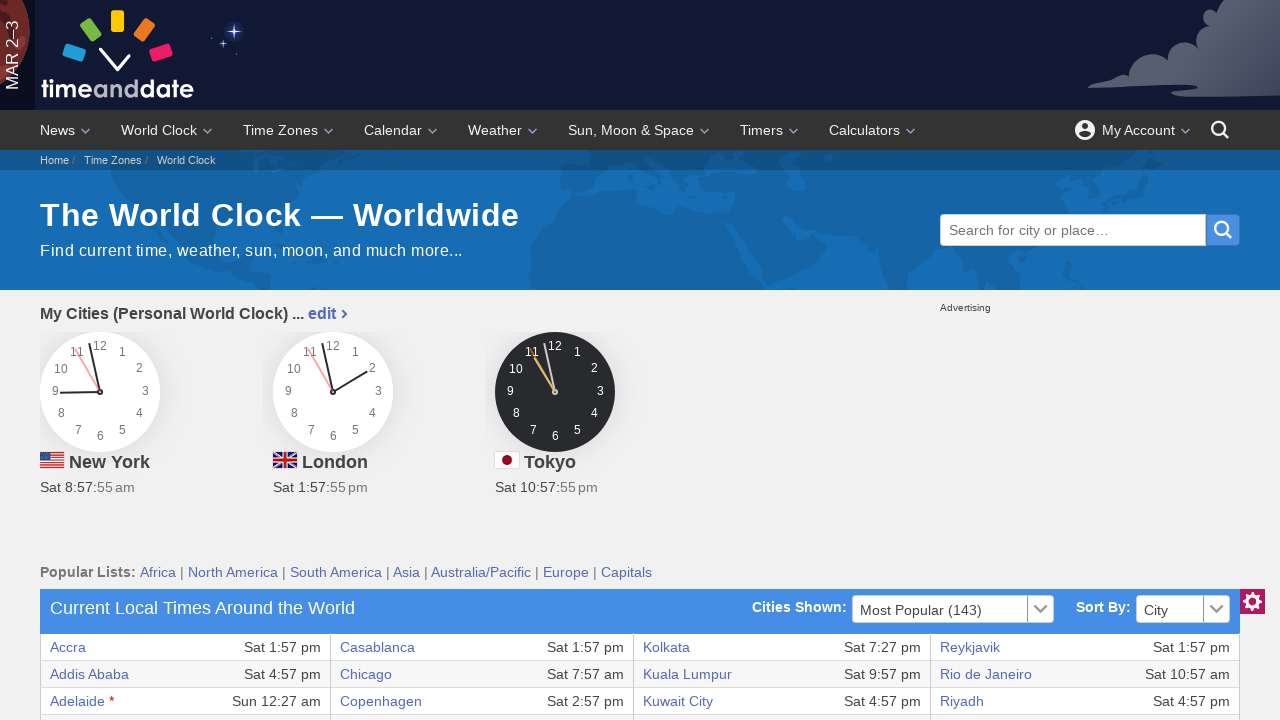

Verified city link in row 17 is visible
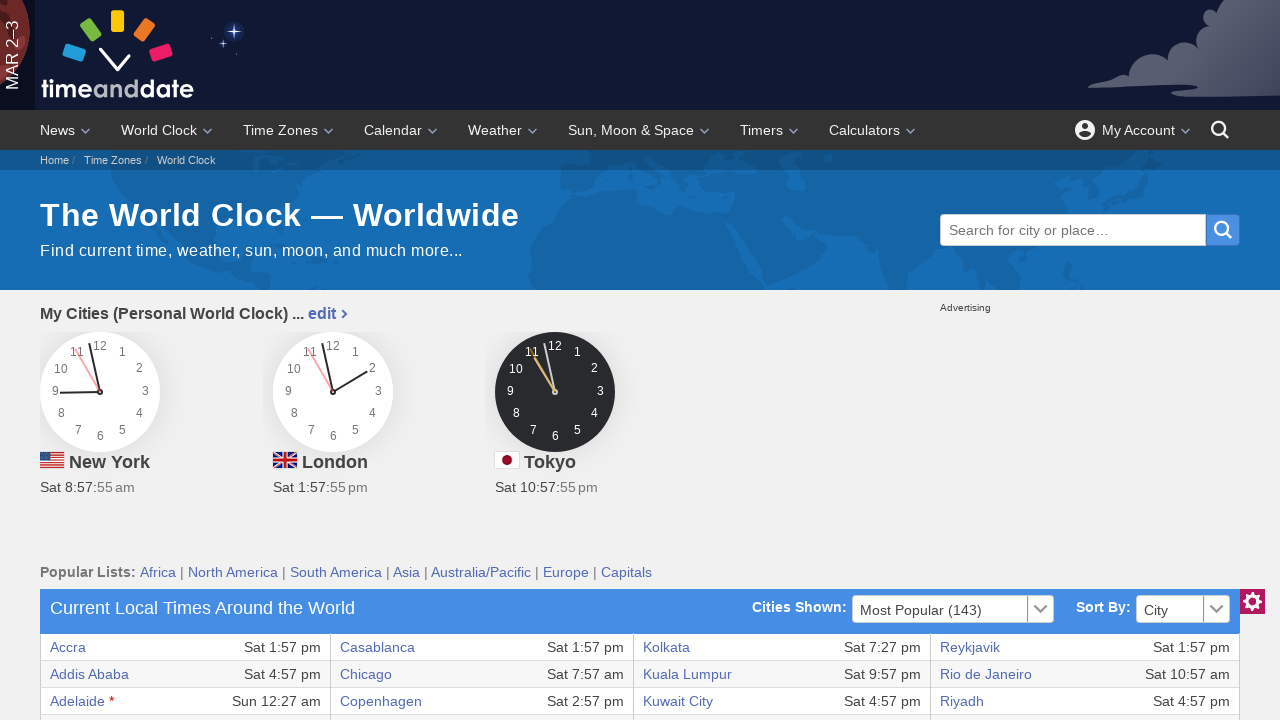

Located city link in table row 18
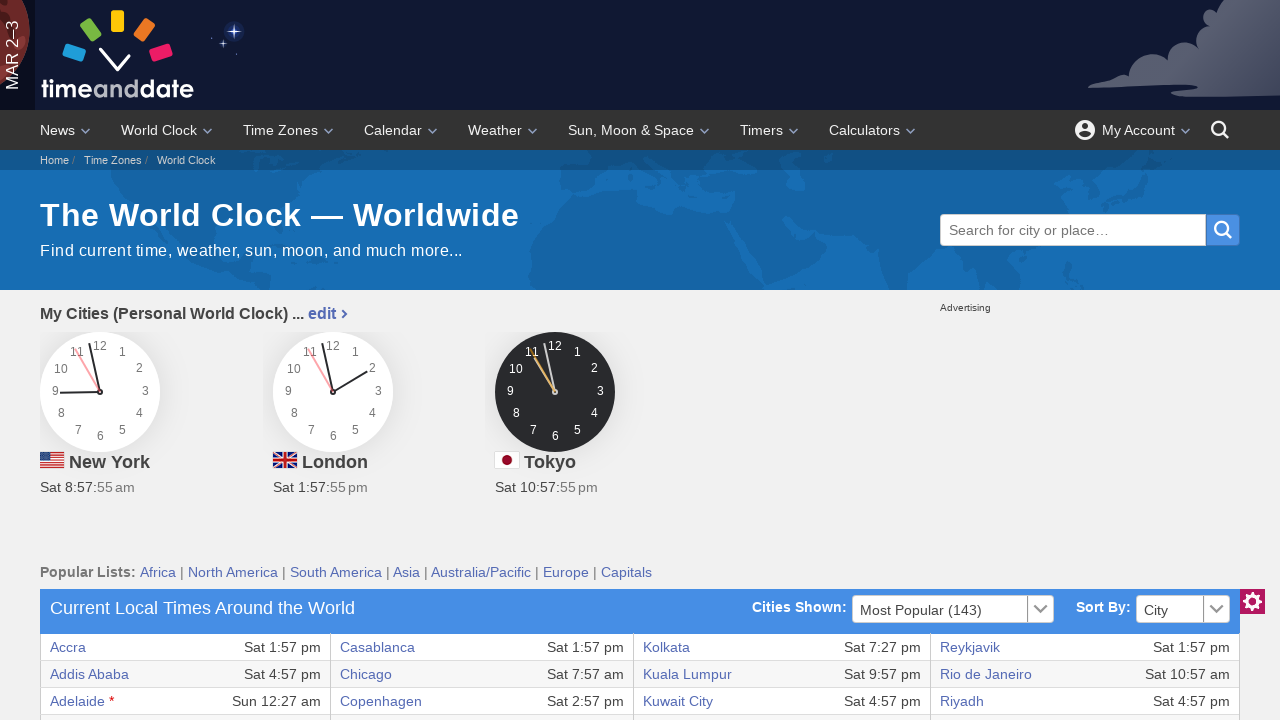

Verified city link in row 18 is visible
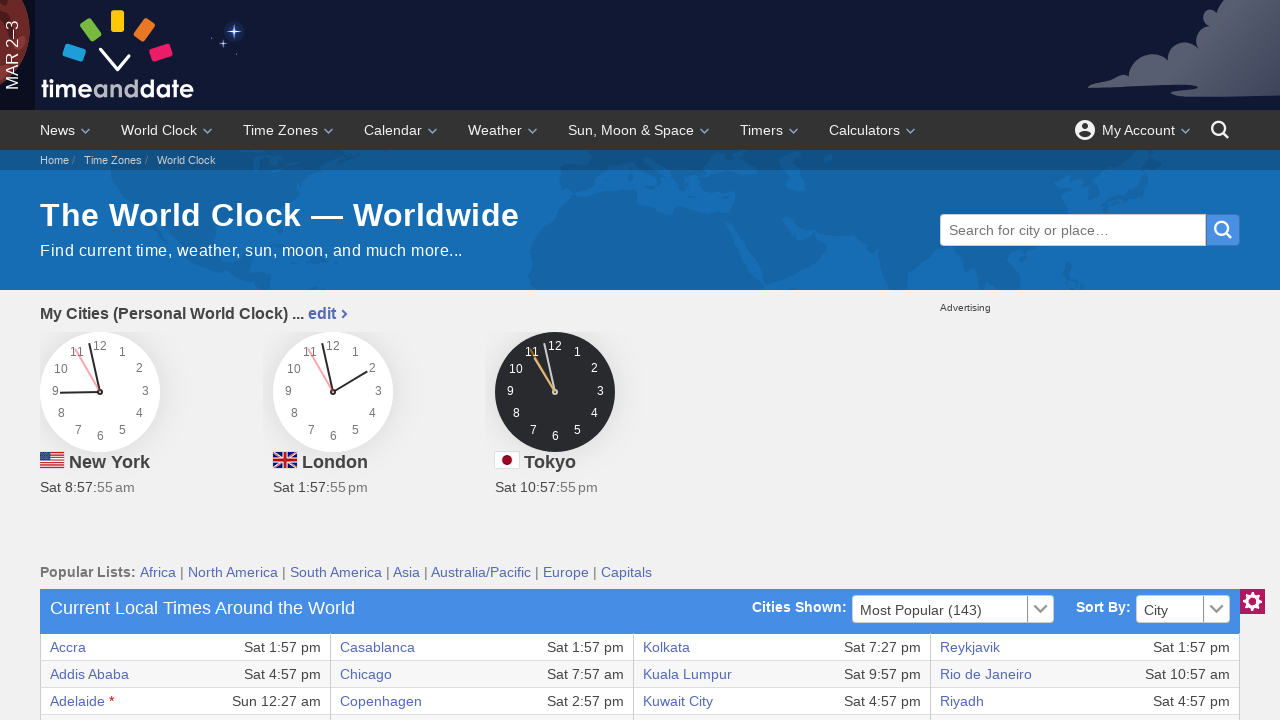

Located city link in table row 19
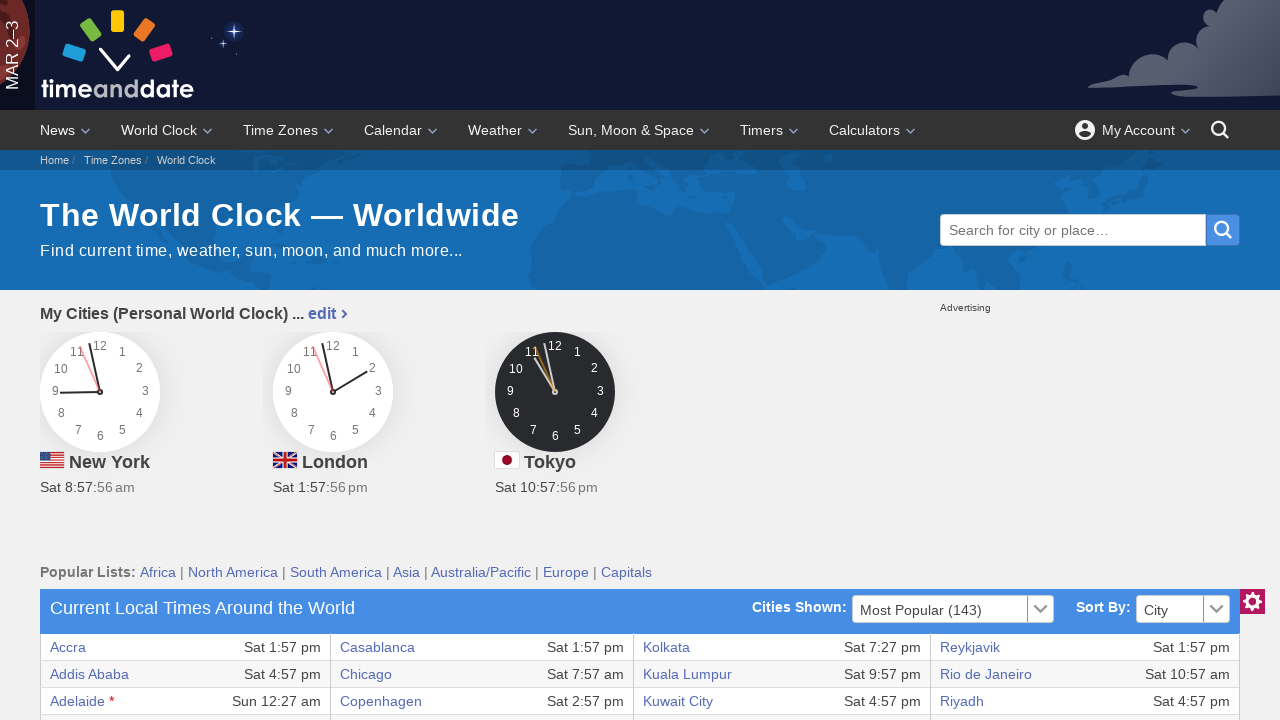

Verified city link in row 19 is visible
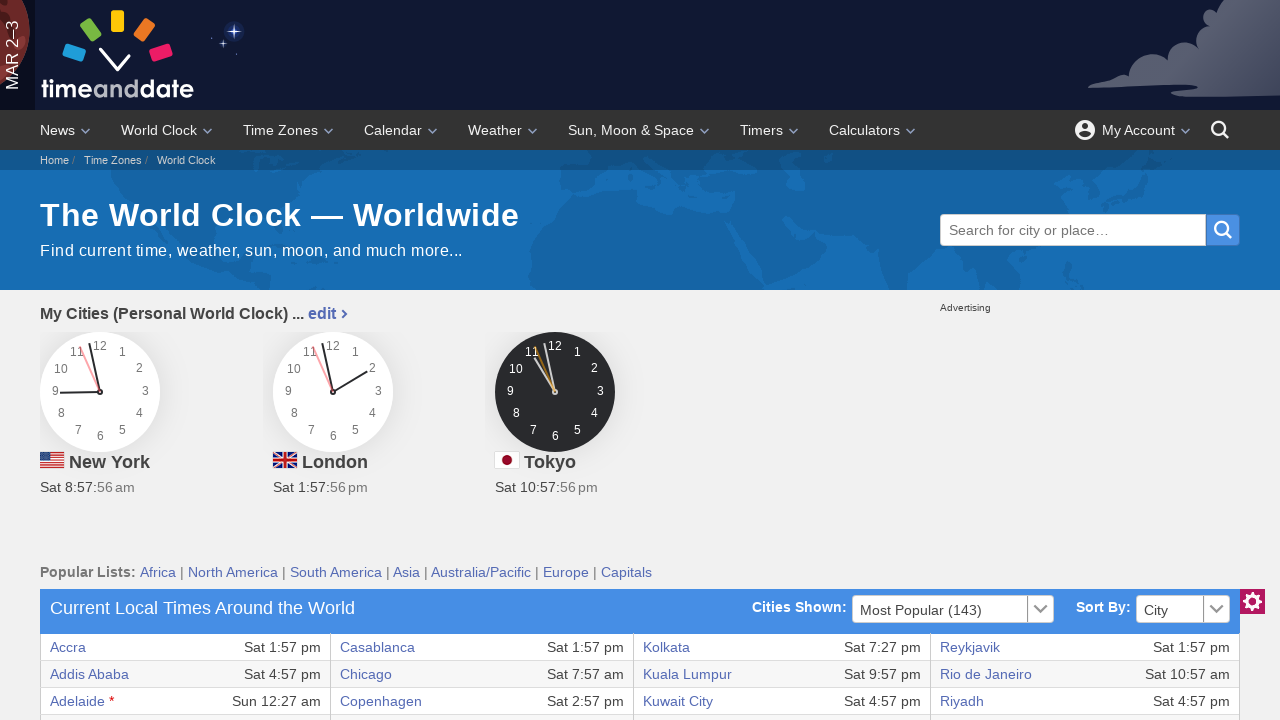

Located city link in table row 20
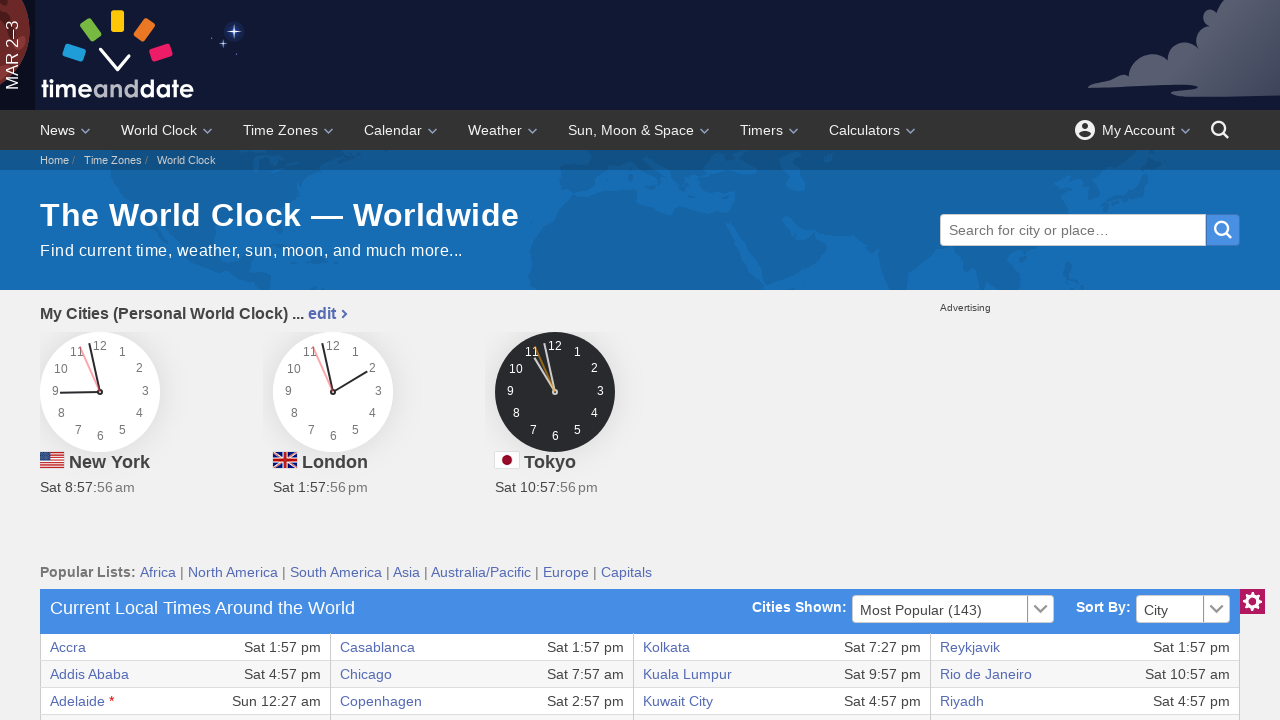

Verified city link in row 20 is visible
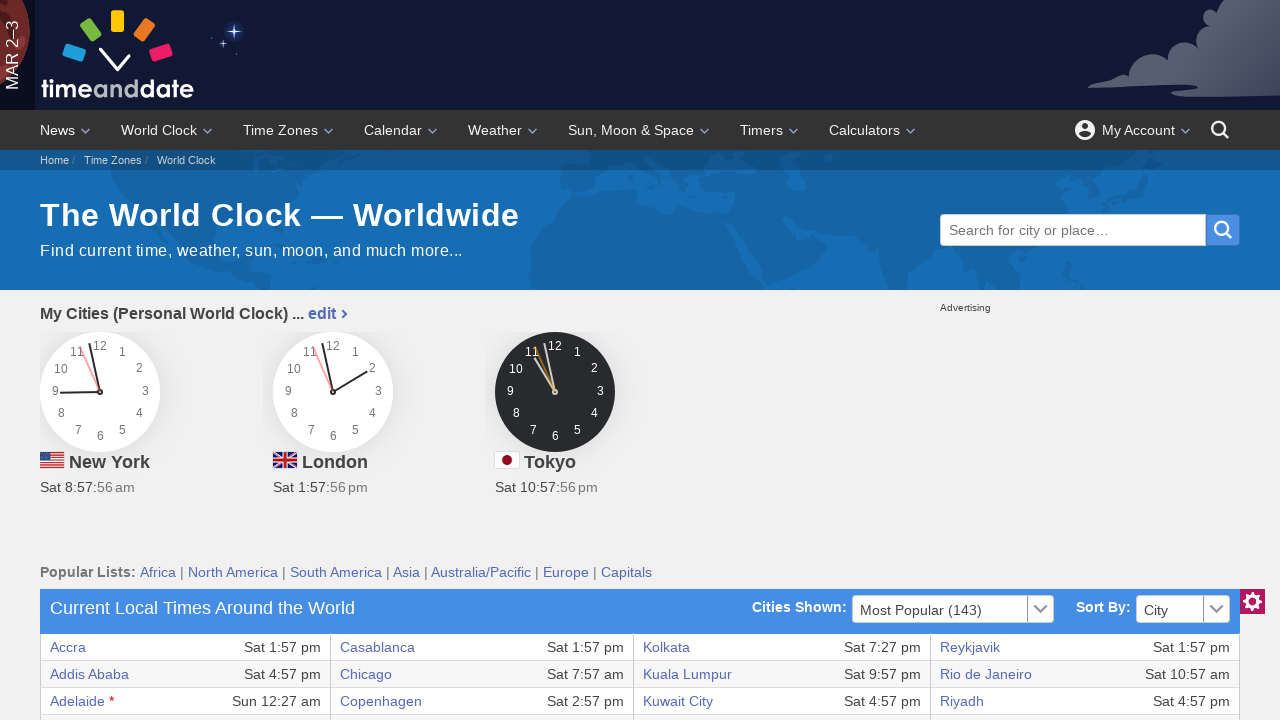

Located city link in table row 21
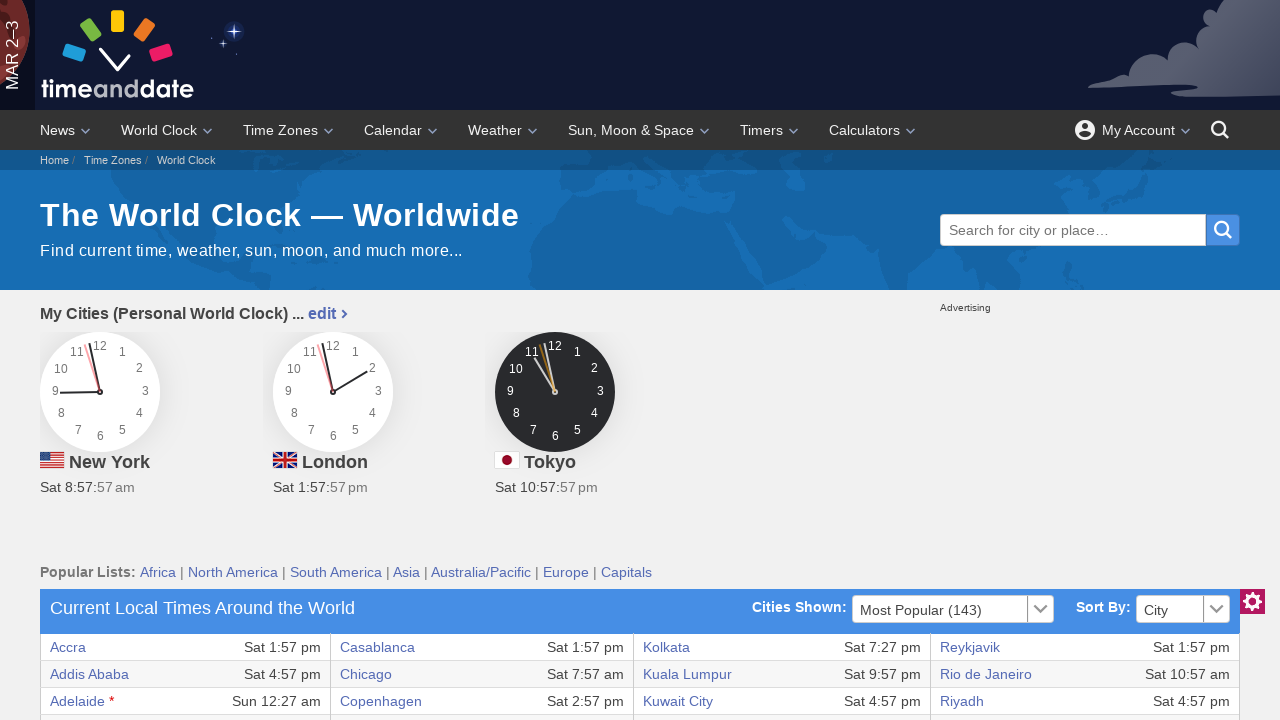

Verified city link in row 21 is visible
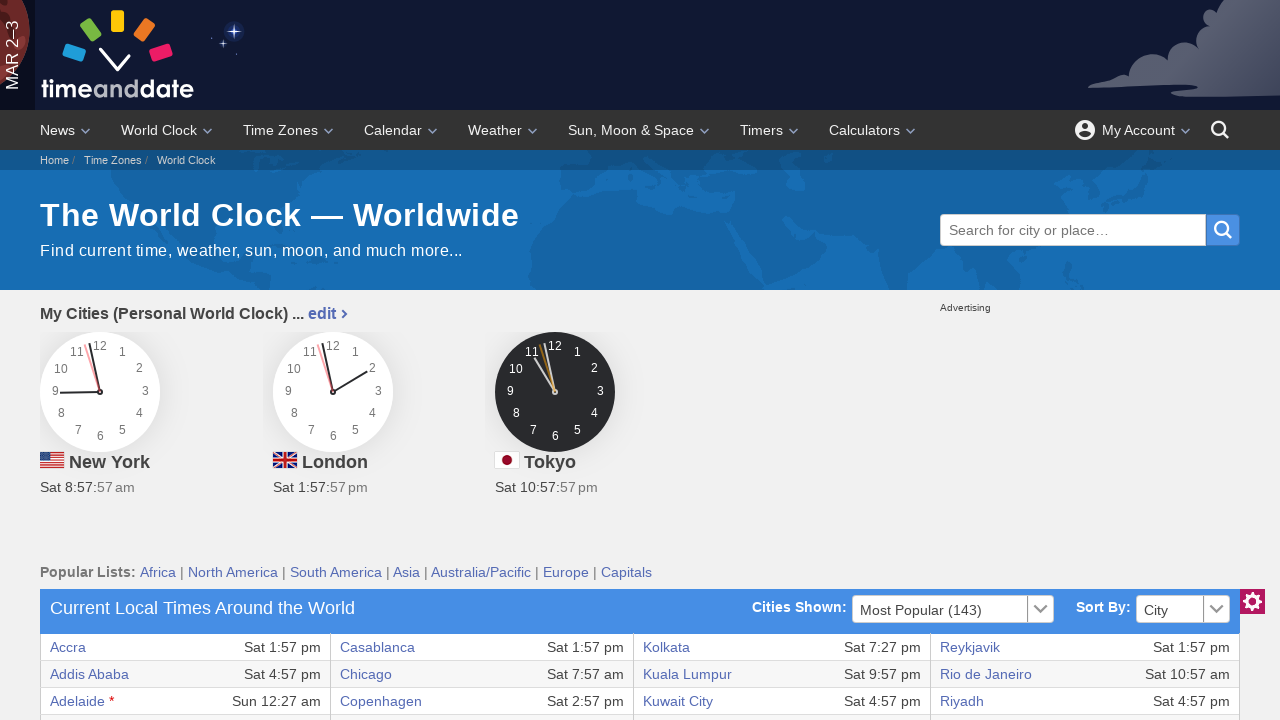

Located city link in table row 22
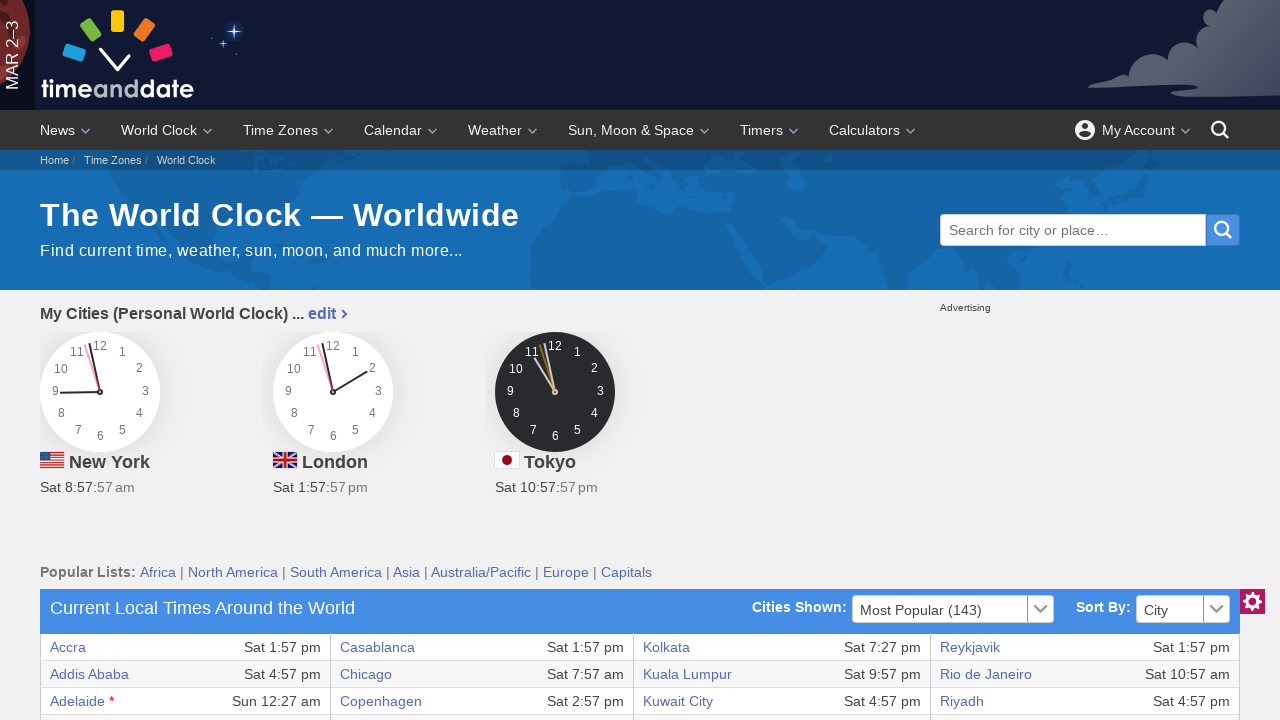

Verified city link in row 22 is visible
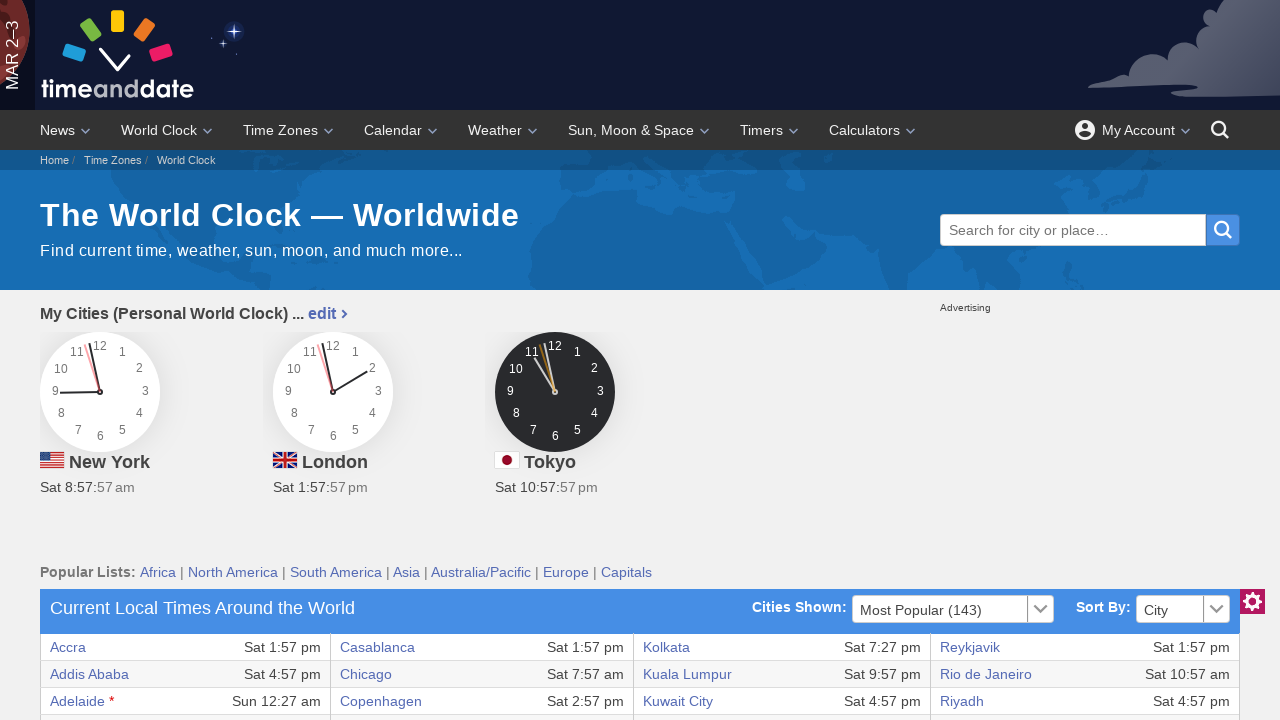

Located city link in table row 23
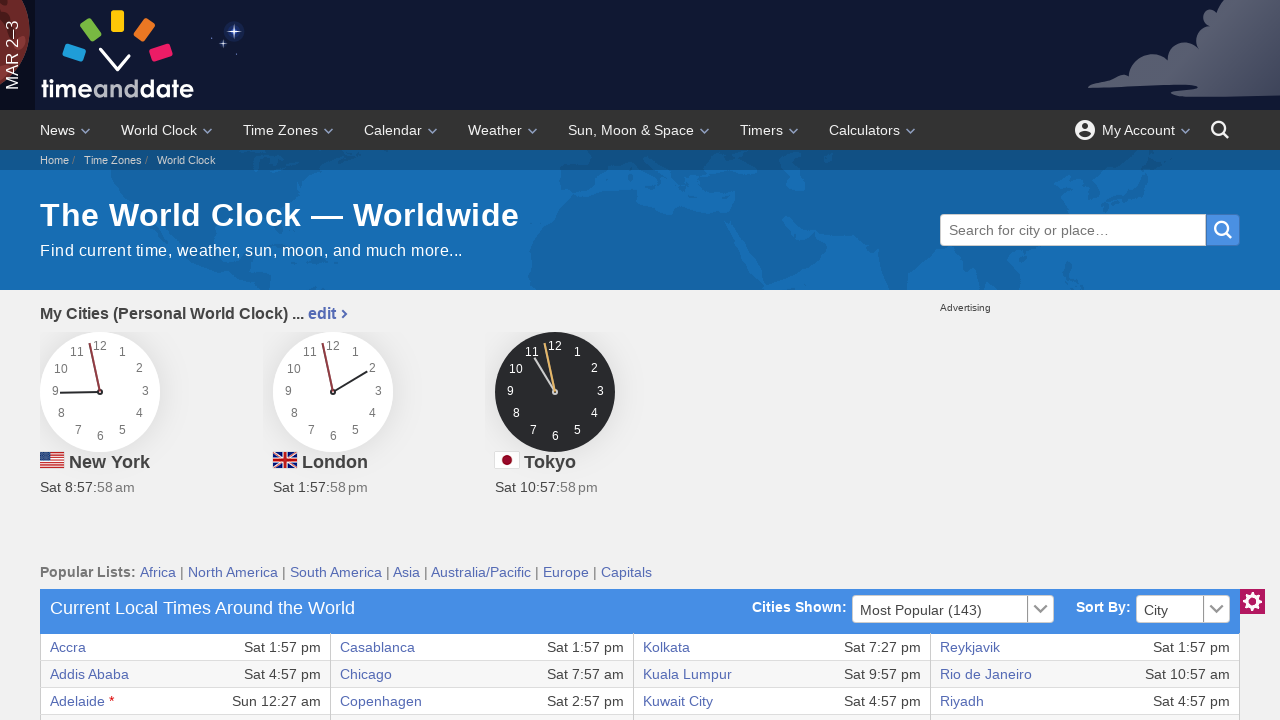

Verified city link in row 23 is visible
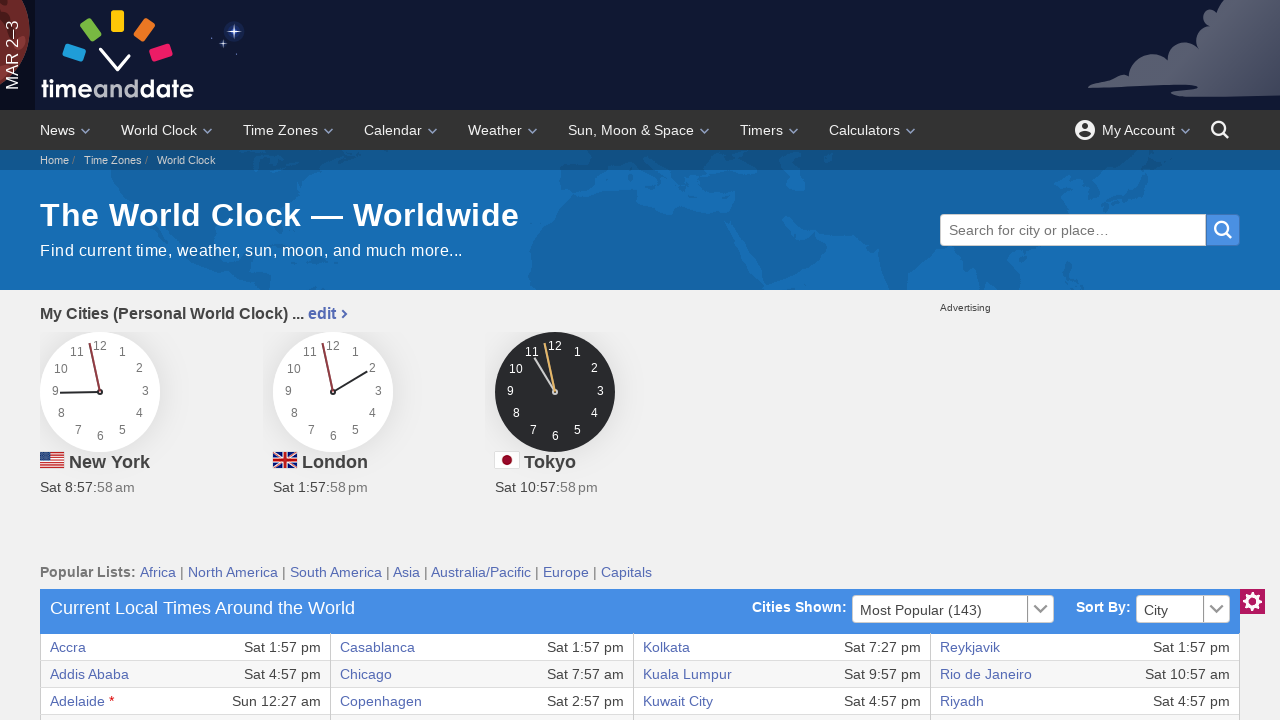

Located city link in table row 24
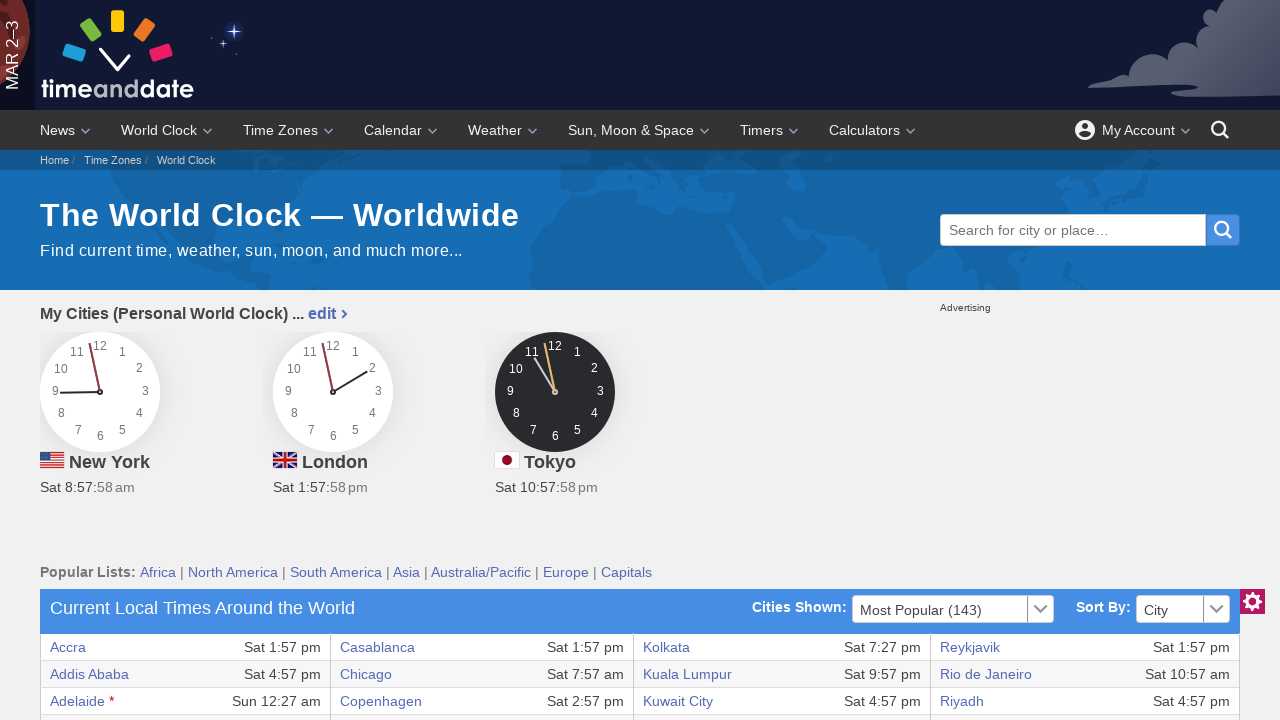

Verified city link in row 24 is visible
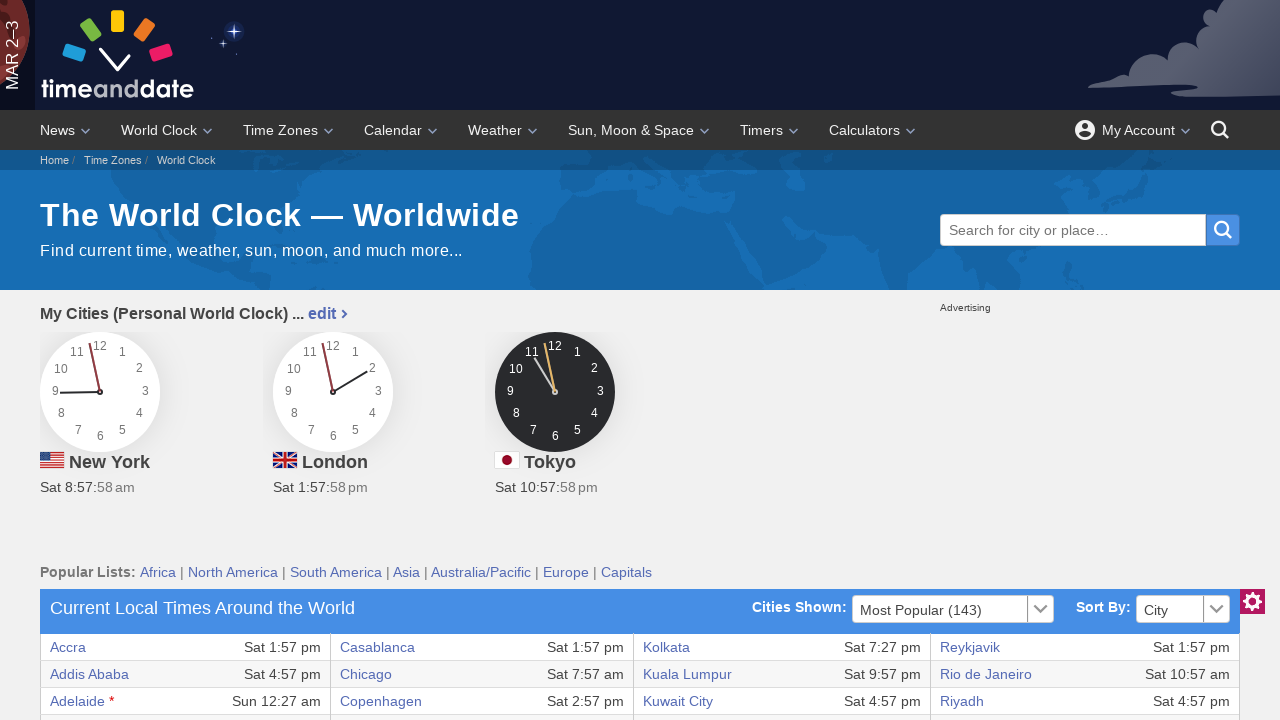

Located city link in table row 25
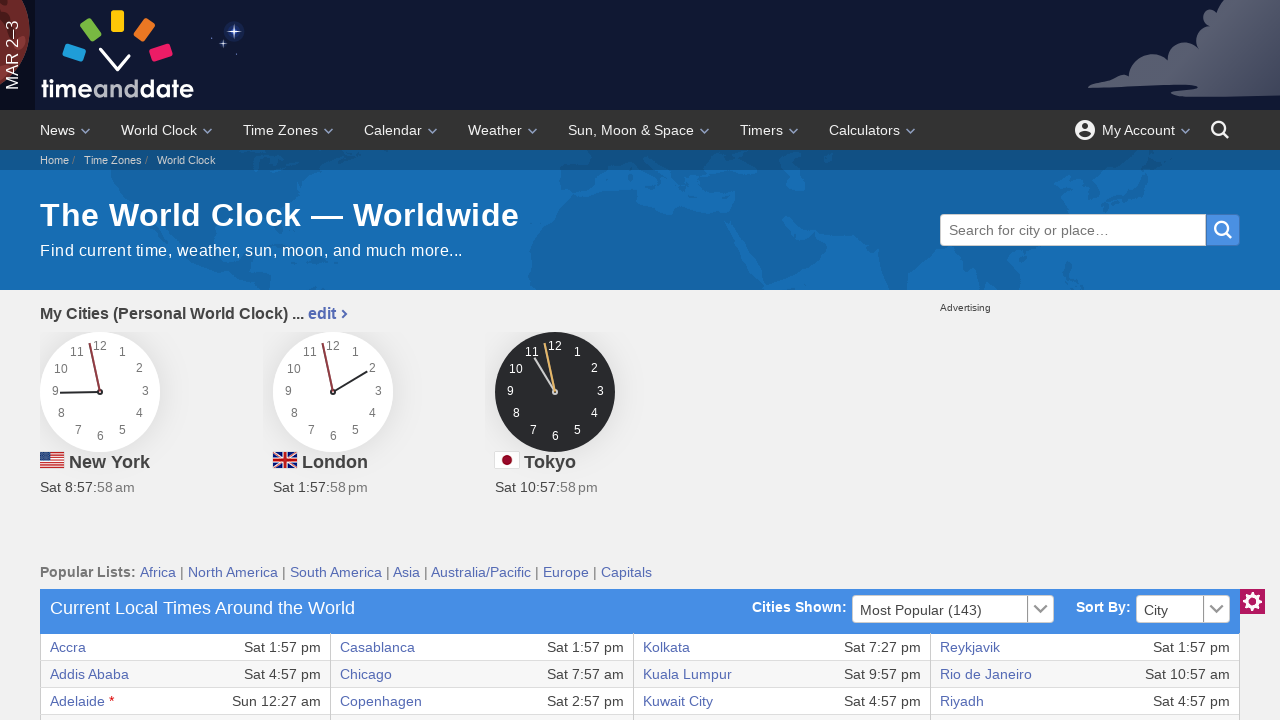

Verified city link in row 25 is visible
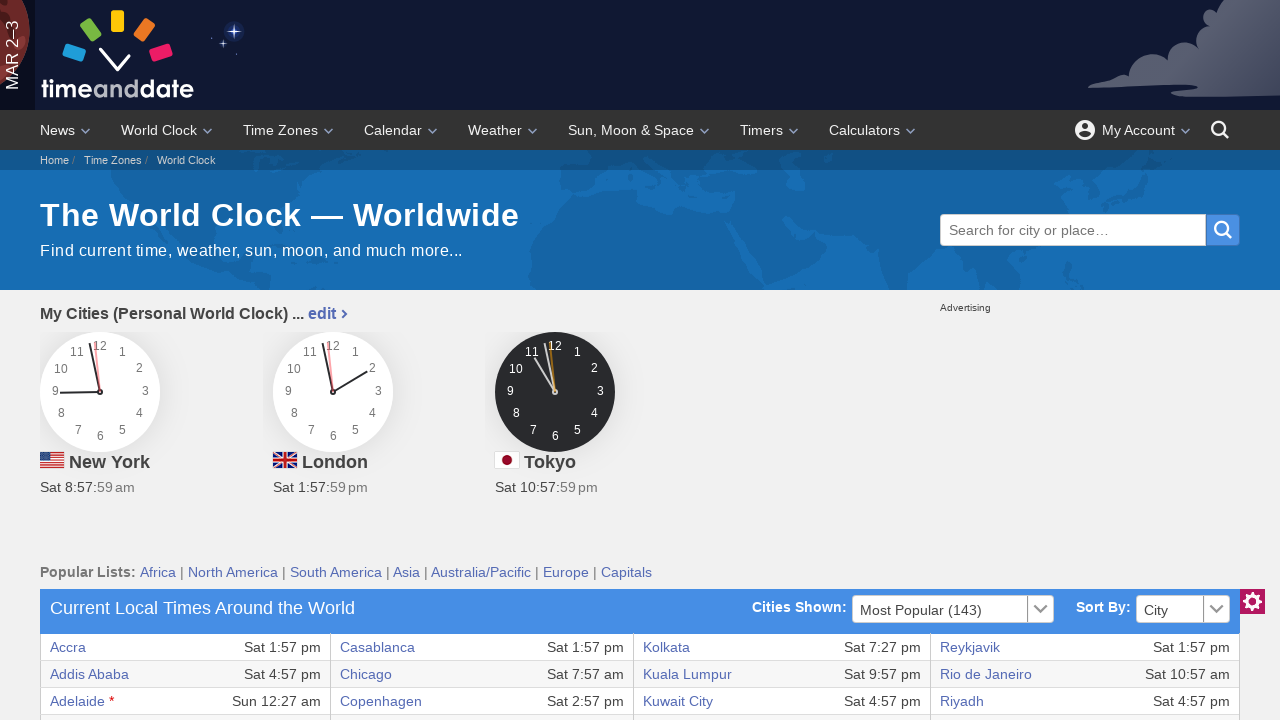

Located city link in table row 26
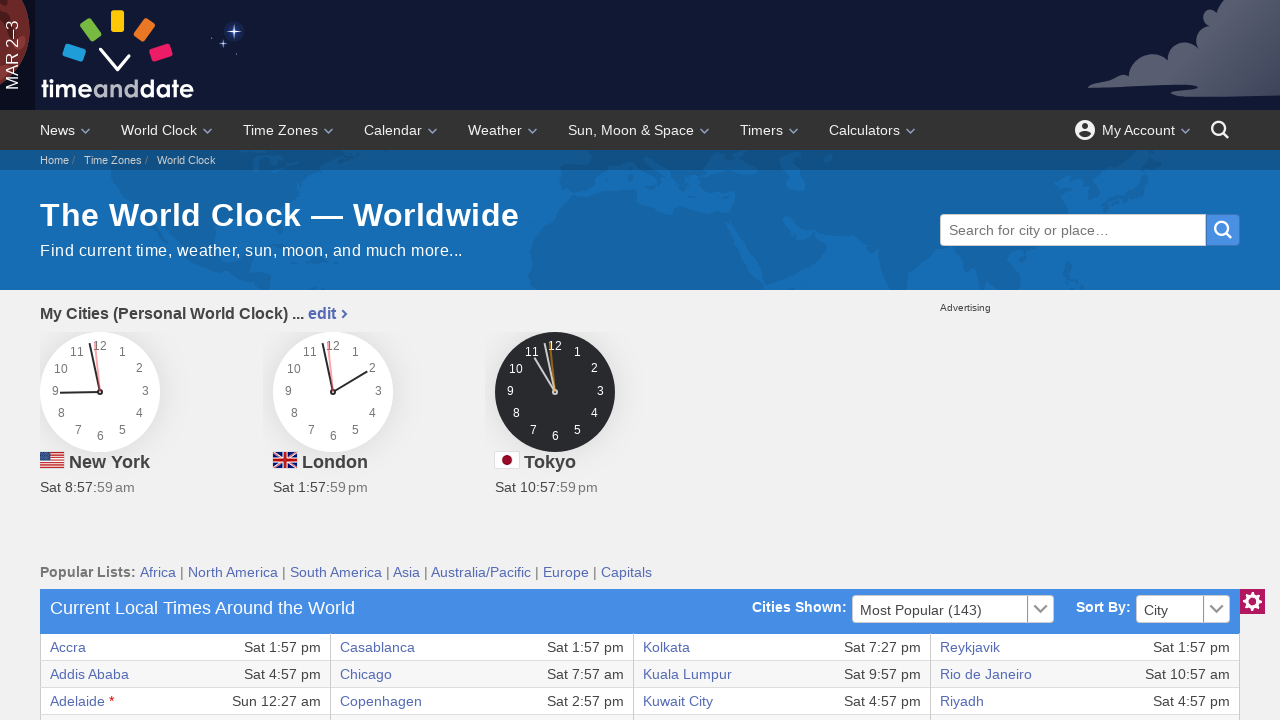

Verified city link in row 26 is visible
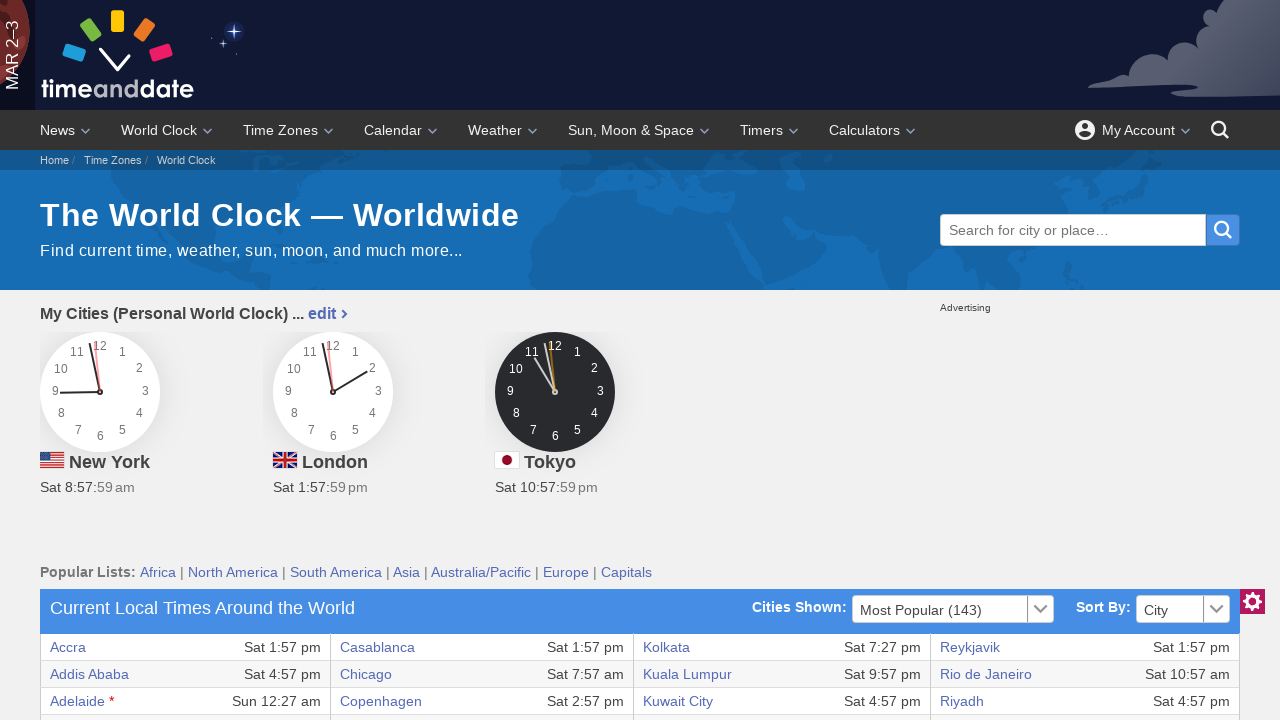

Located city link in table row 27
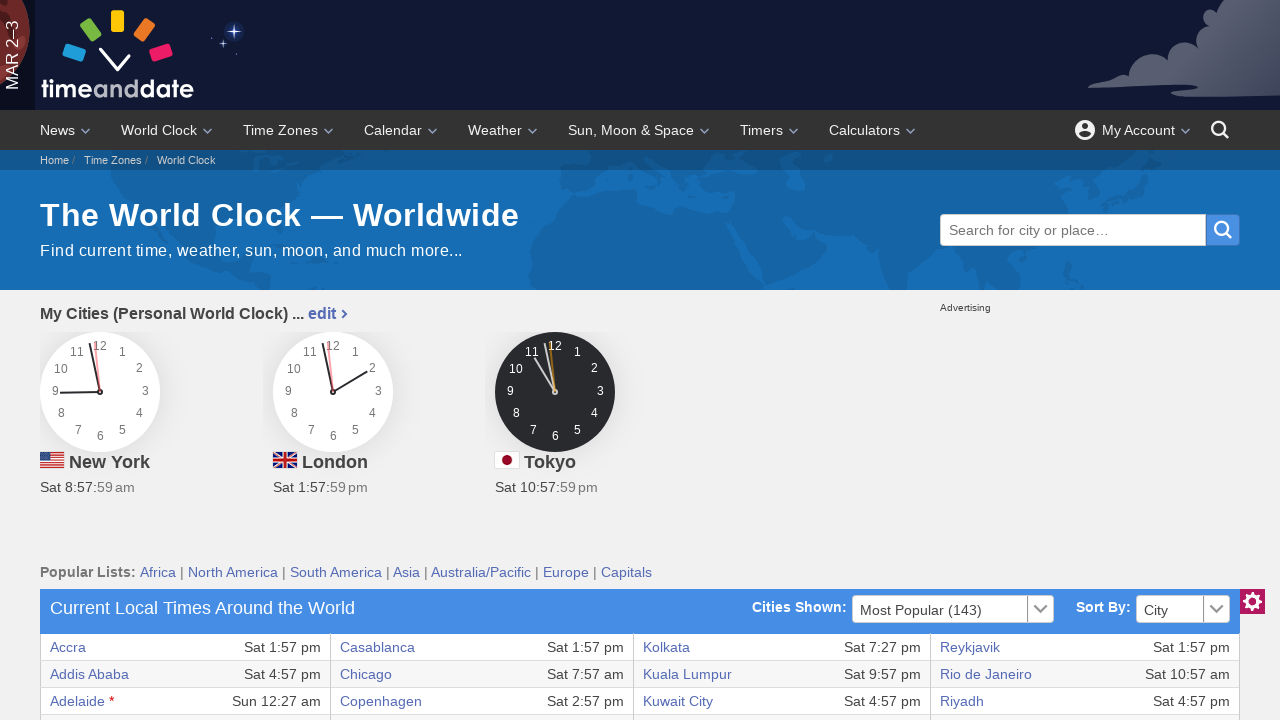

Verified city link in row 27 is visible
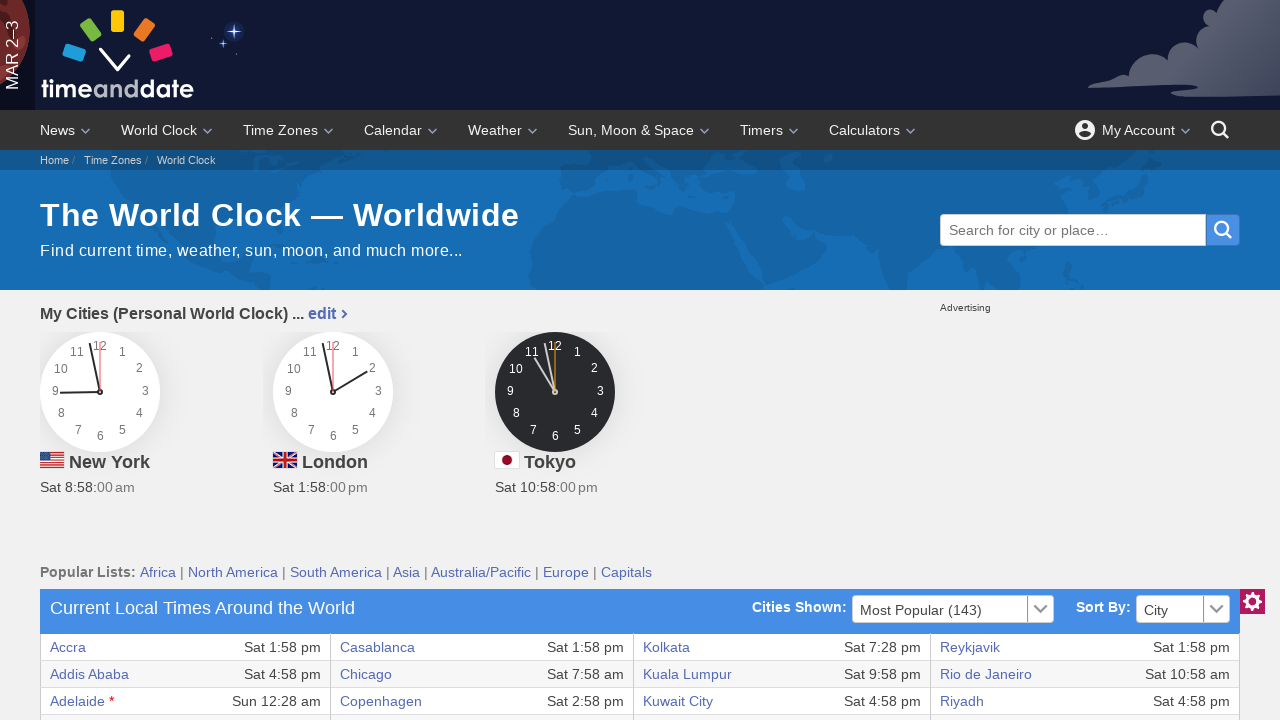

Located city link in table row 28
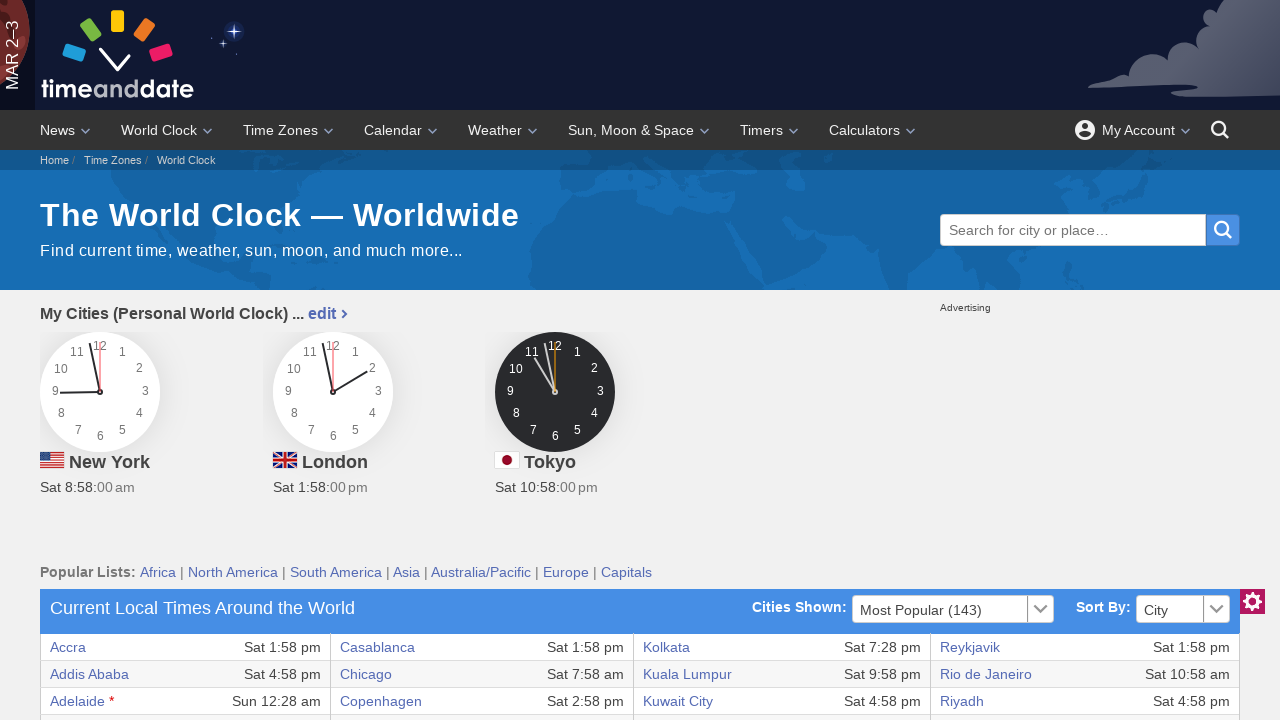

Verified city link in row 28 is visible
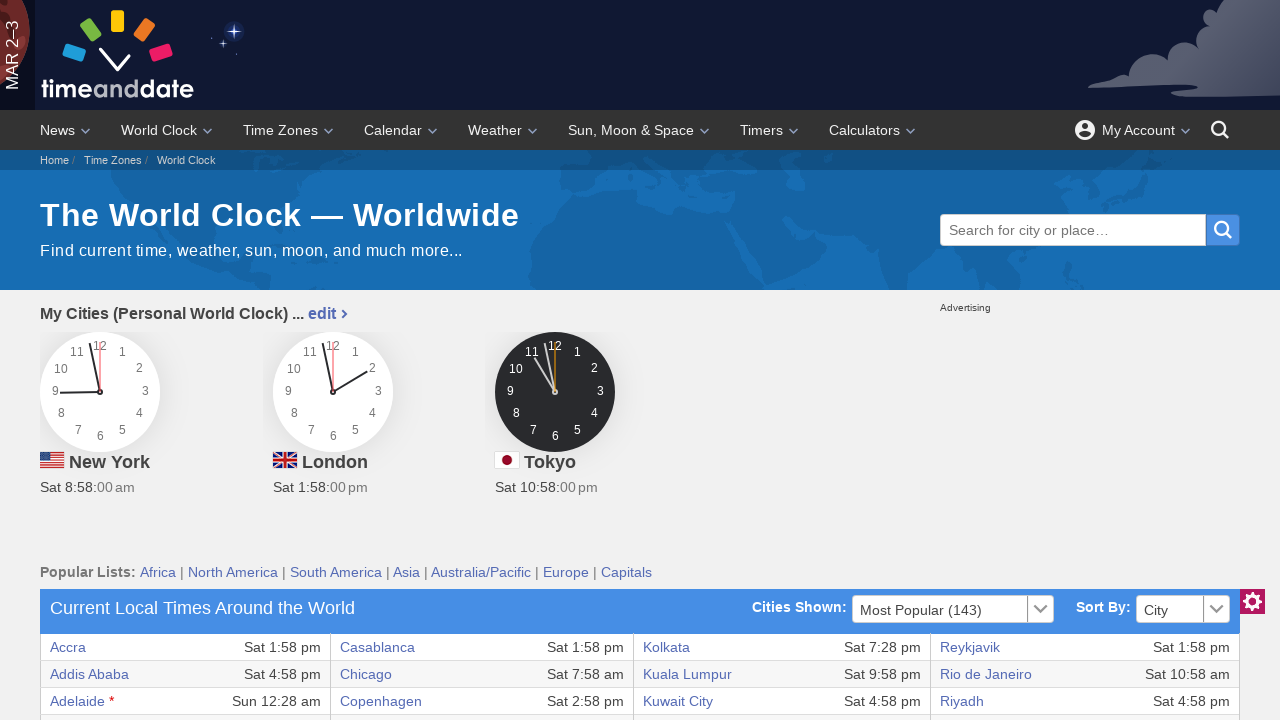

Located city link in table row 29
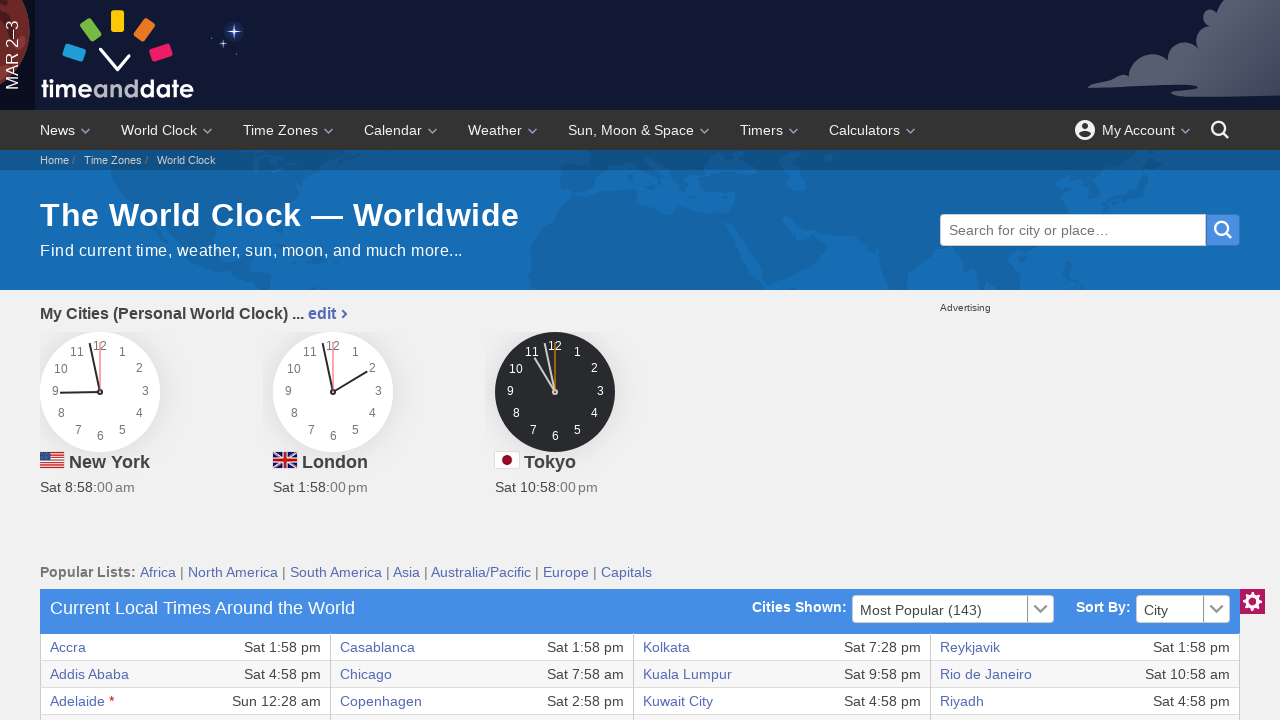

Verified city link in row 29 is visible
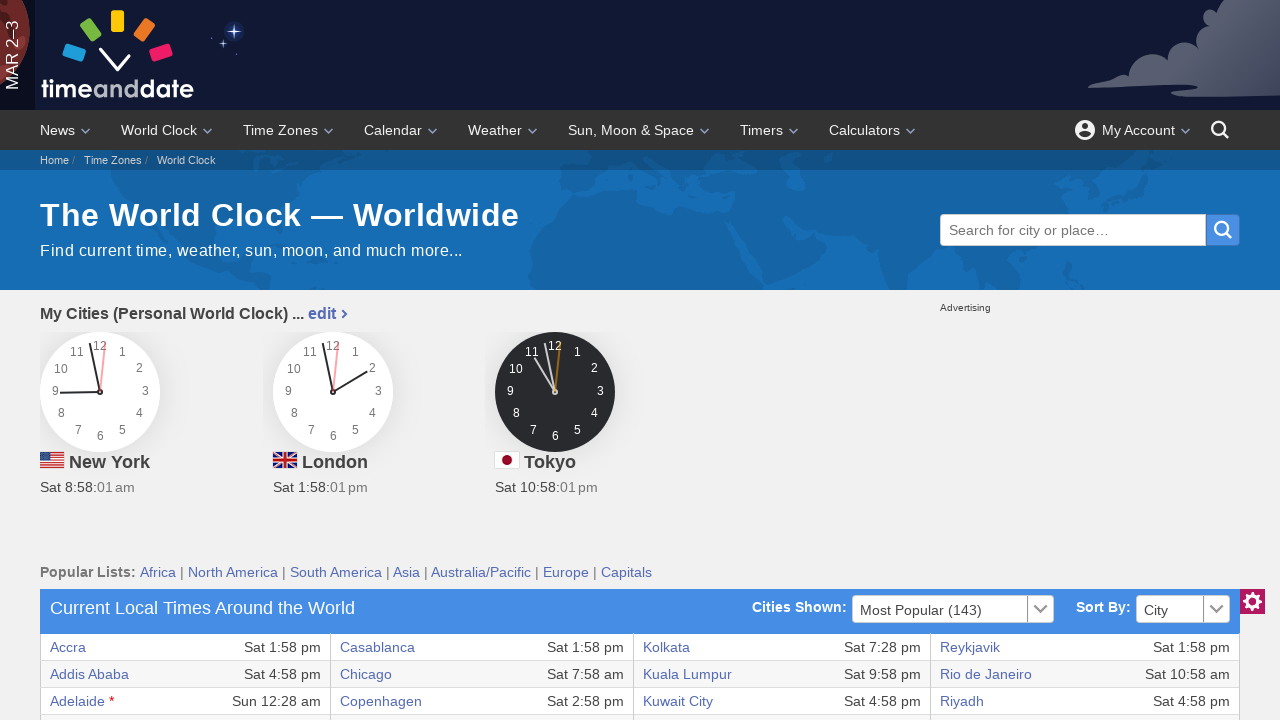

Located city link in table row 30
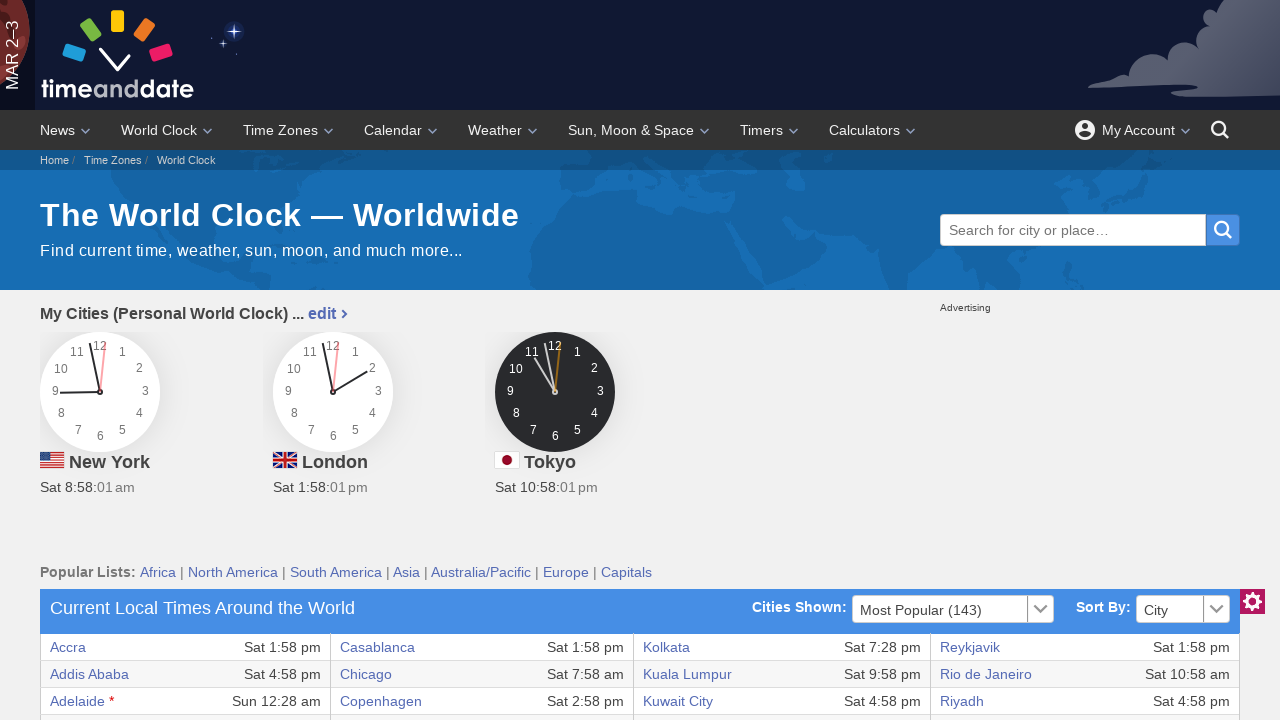

Verified city link in row 30 is visible
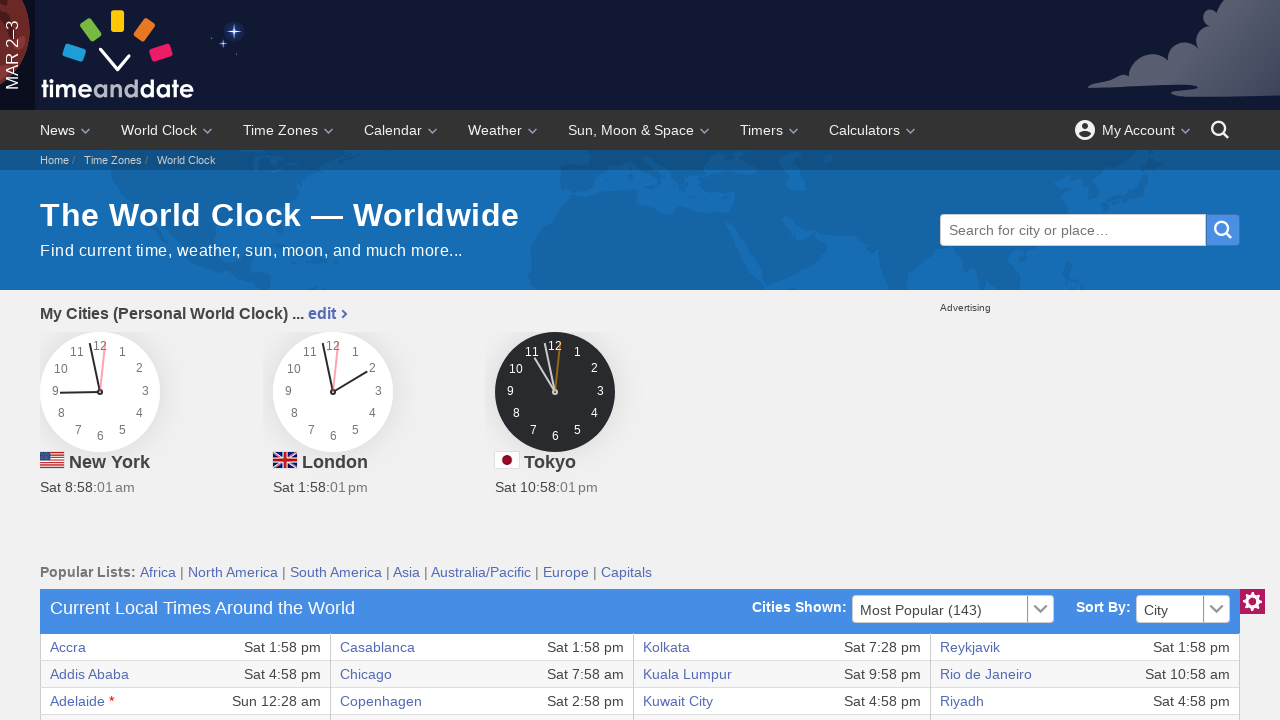

Located city link in table row 31
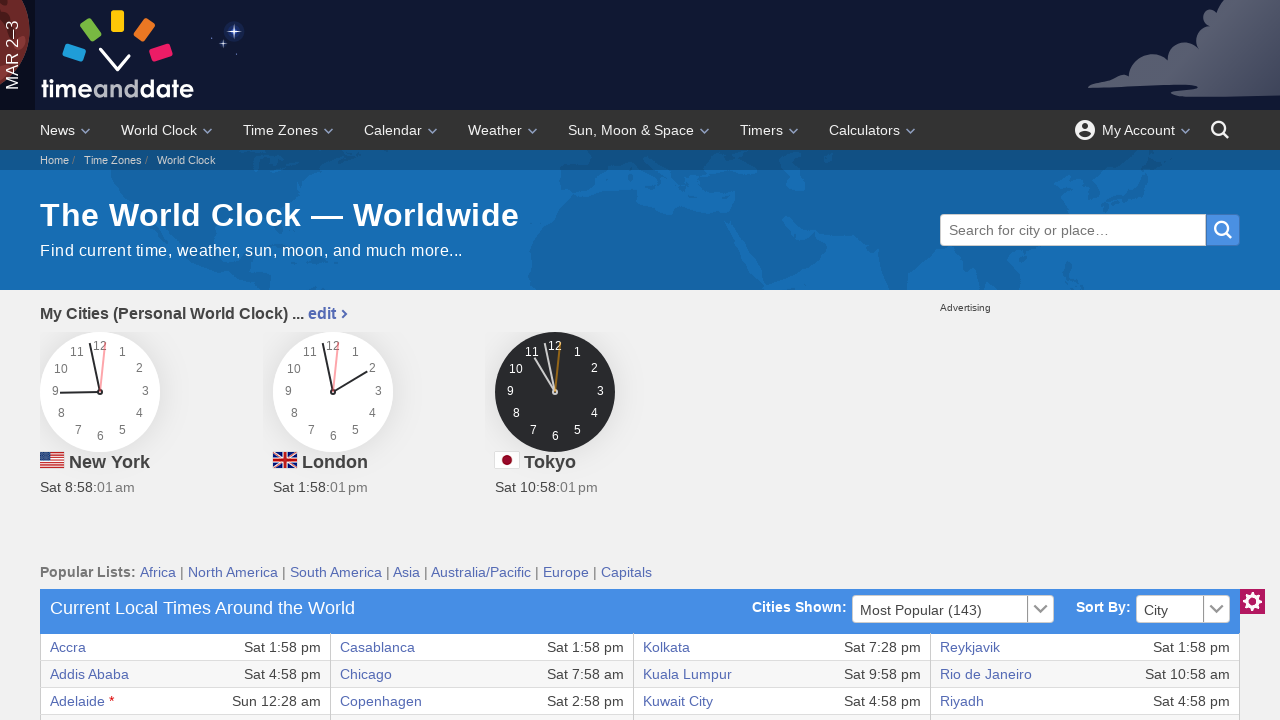

Verified city link in row 31 is visible
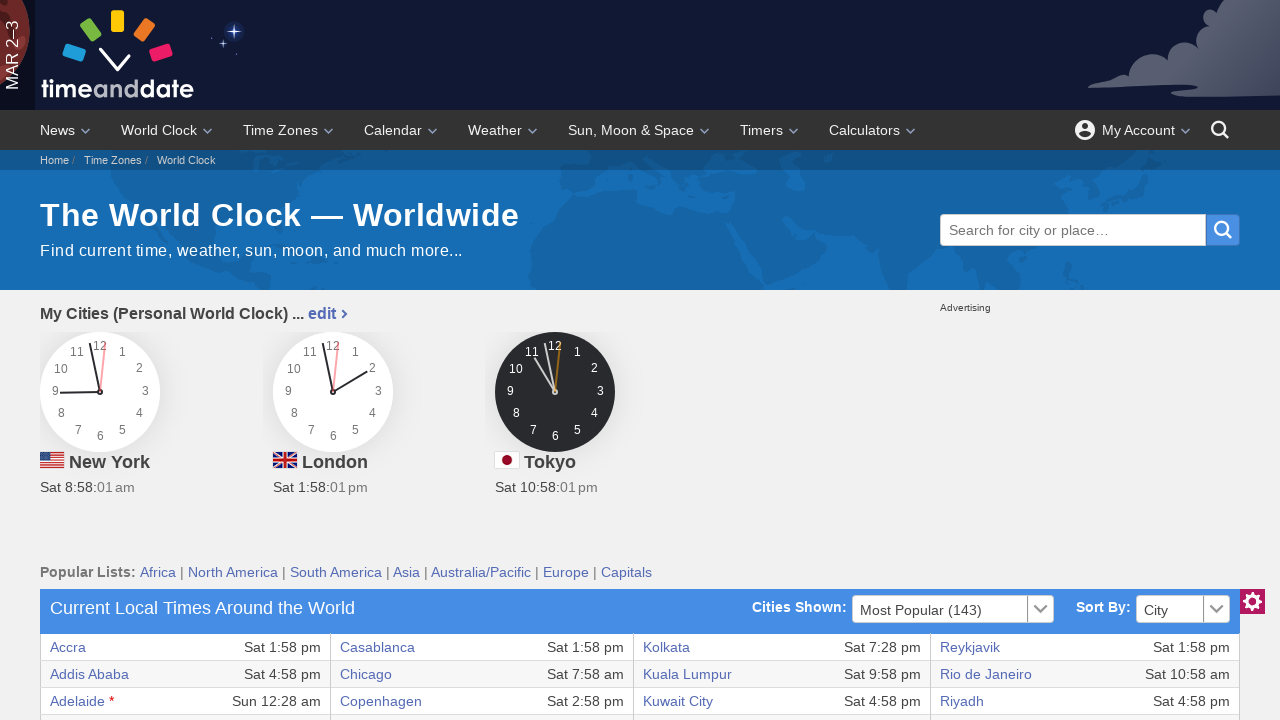

Located city link in table row 32
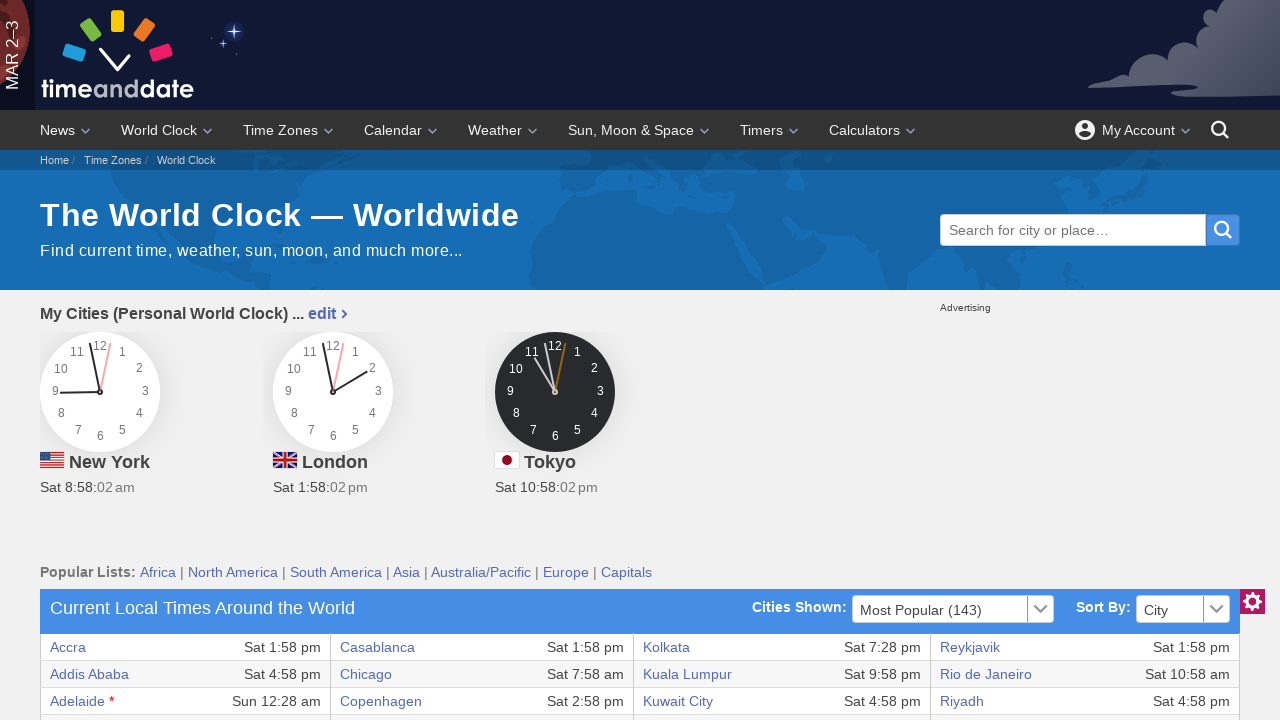

Verified city link in row 32 is visible
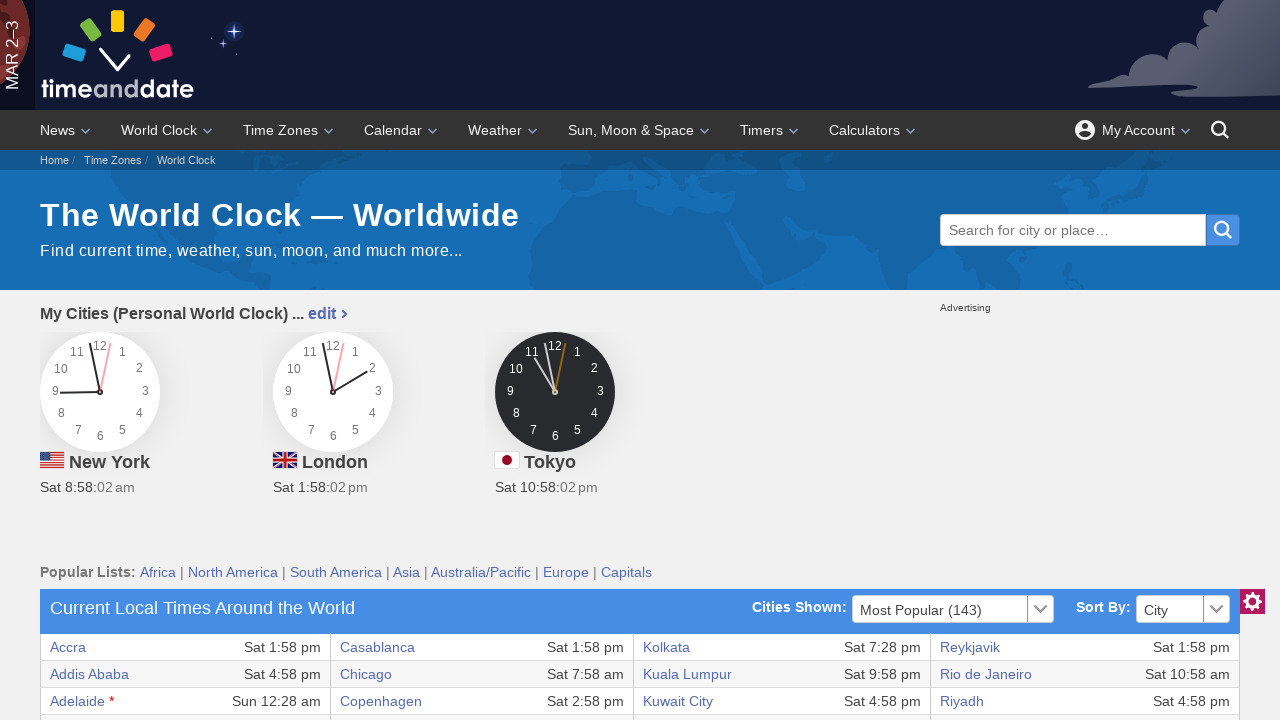

Located city link in table row 33
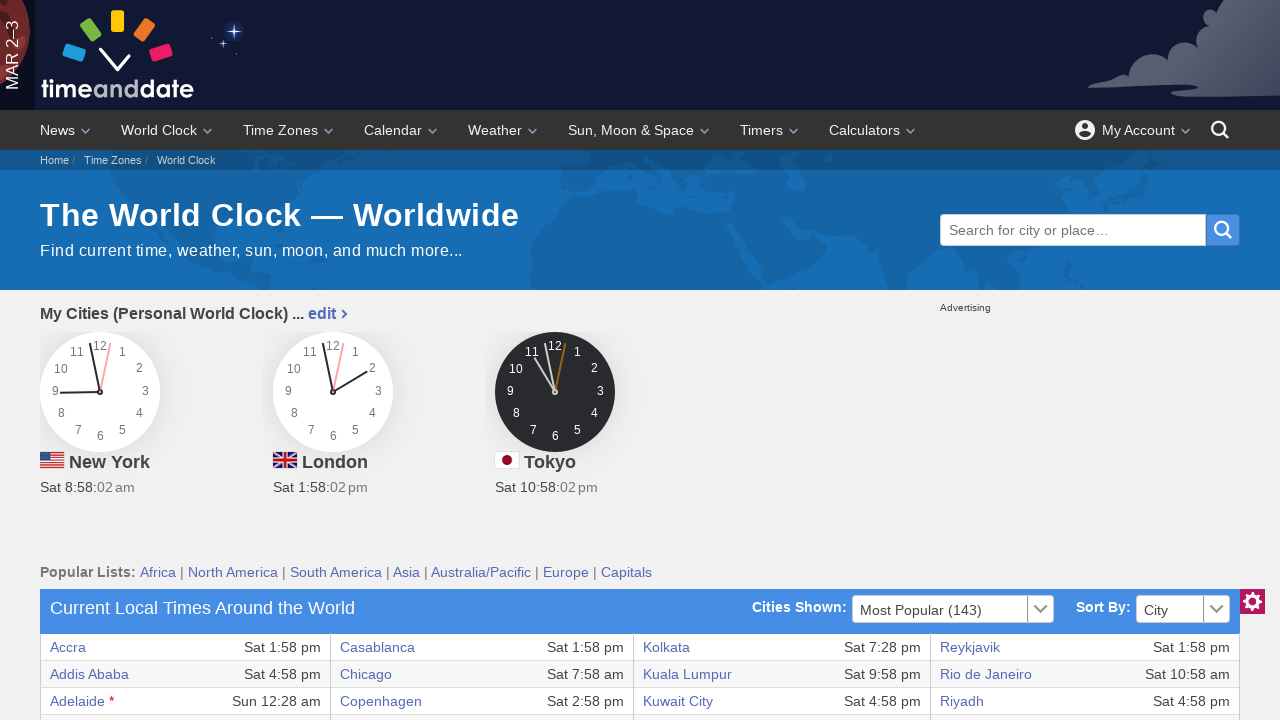

Verified city link in row 33 is visible
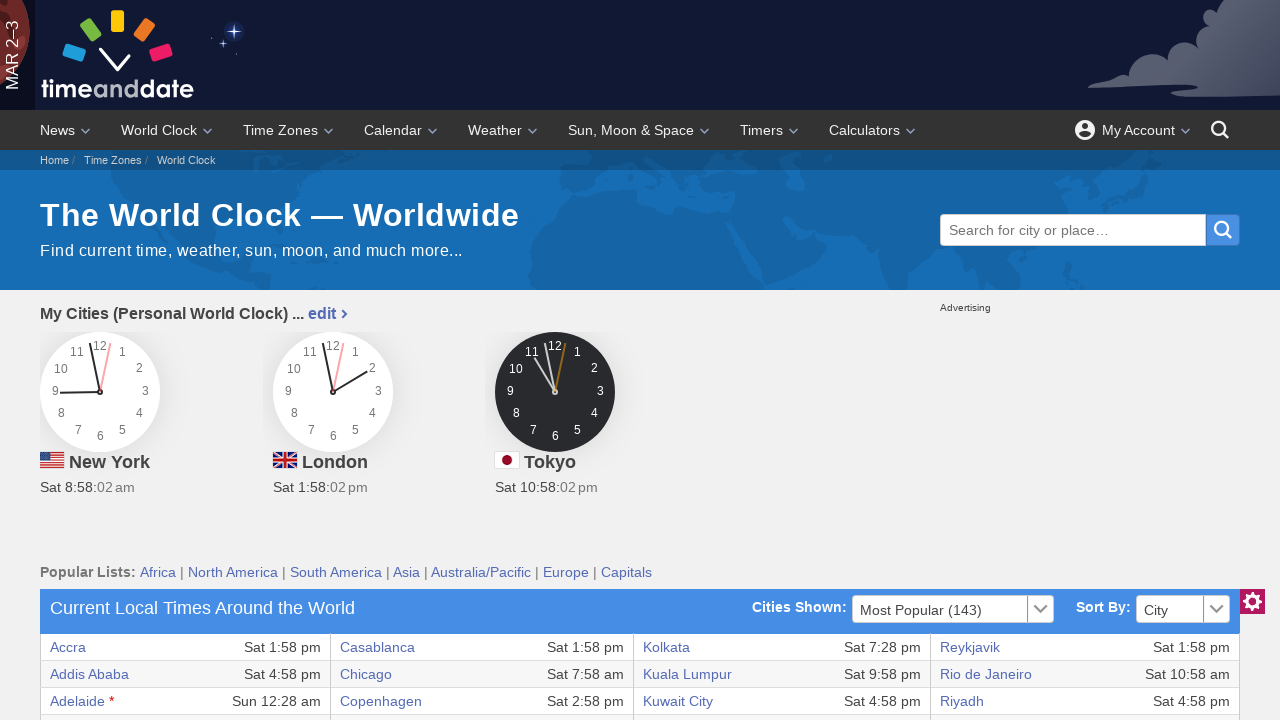

Located city link in table row 34
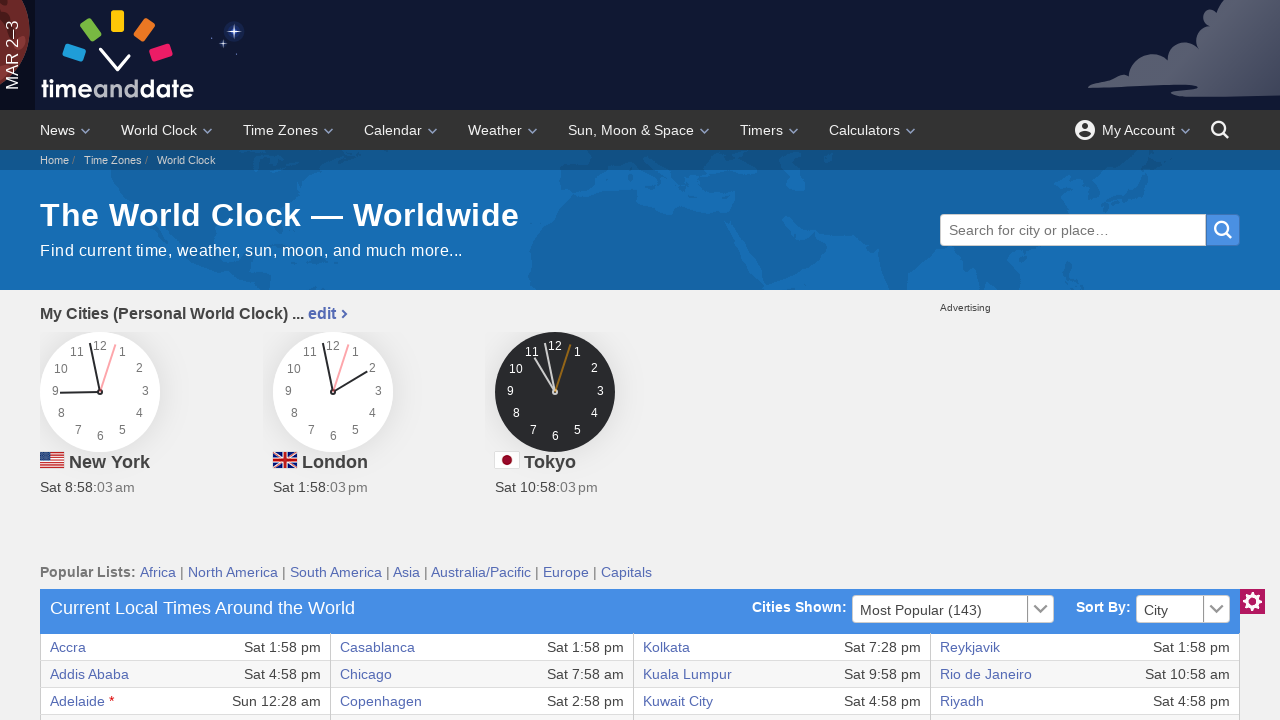

Verified city link in row 34 is visible
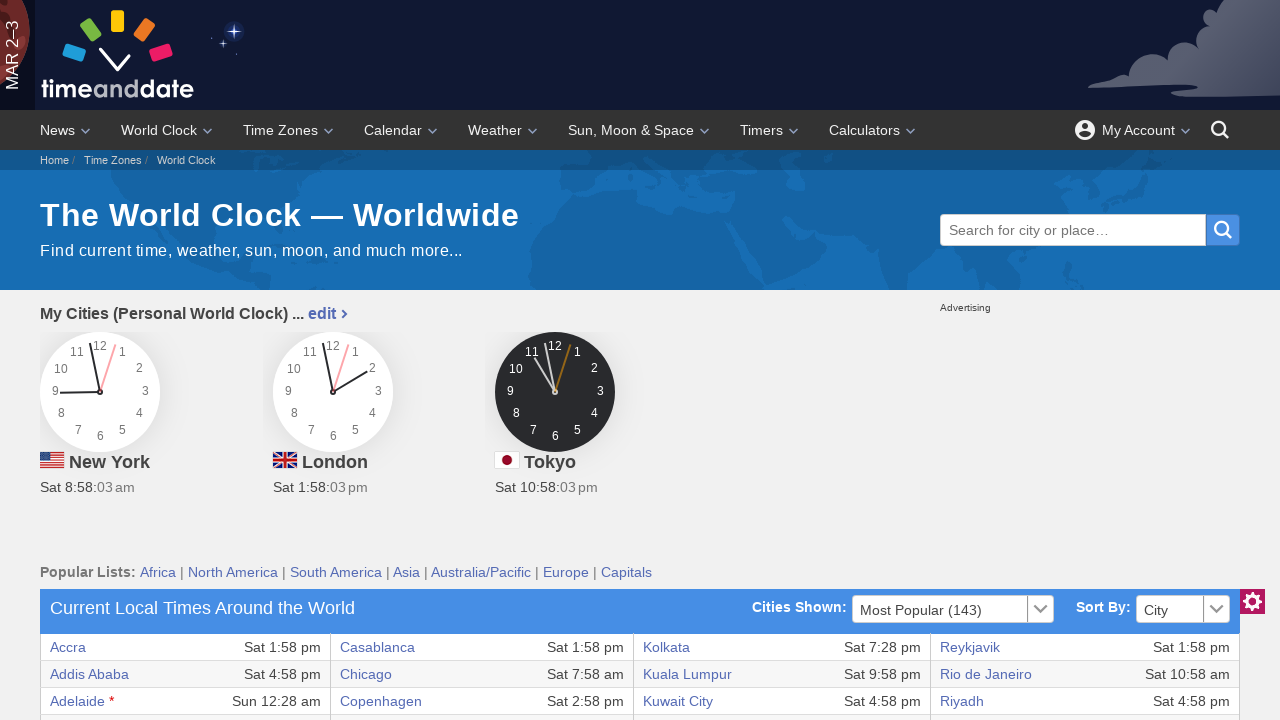

Located city link in table row 35
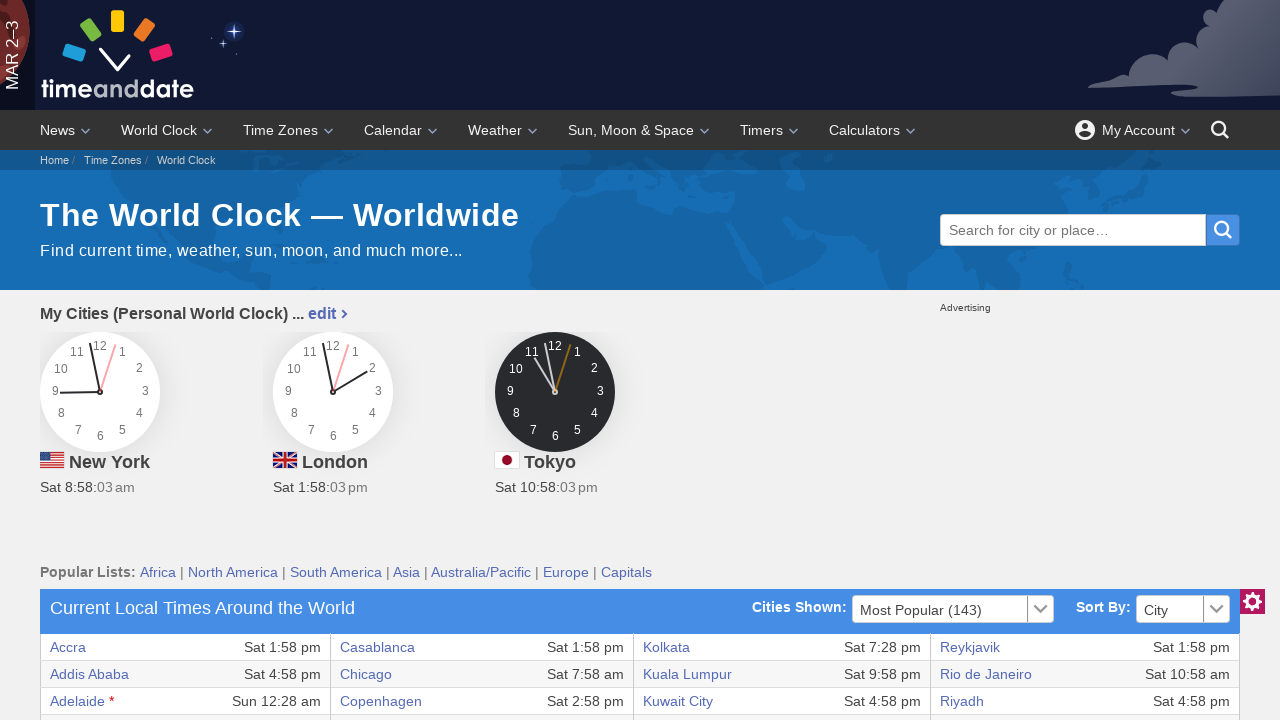

Verified city link in row 35 is visible
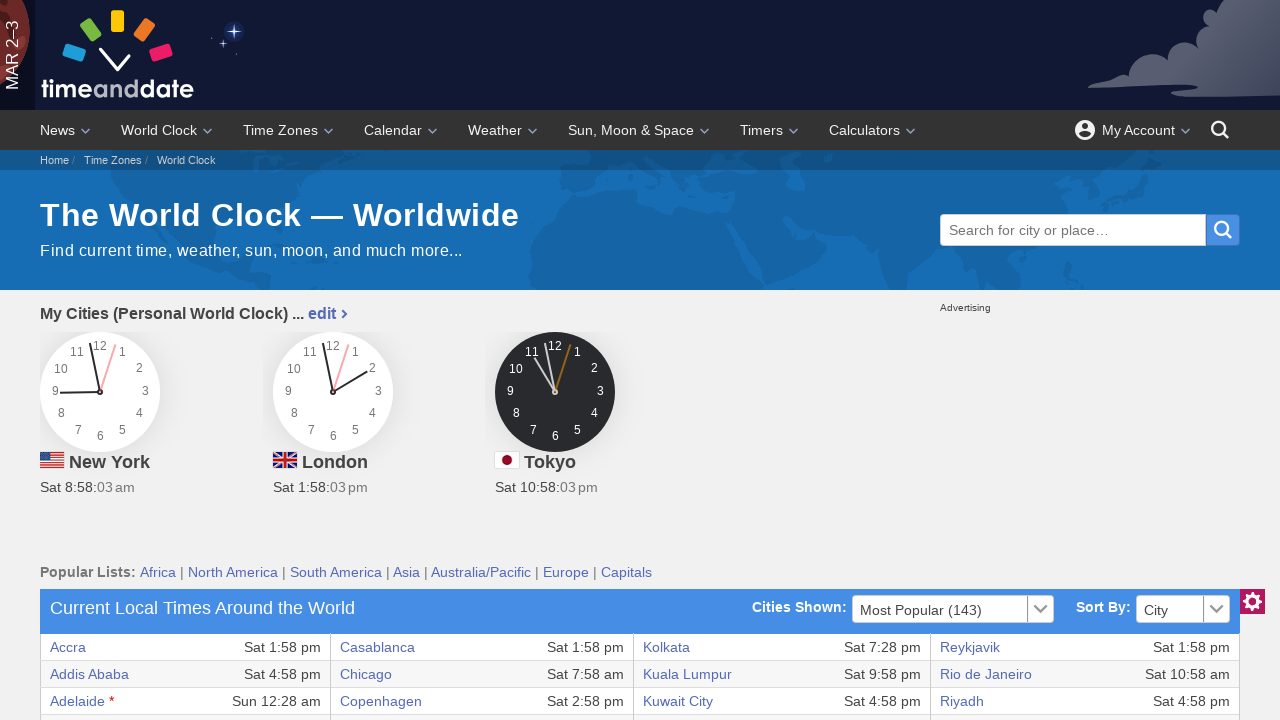

Located city link in table row 36
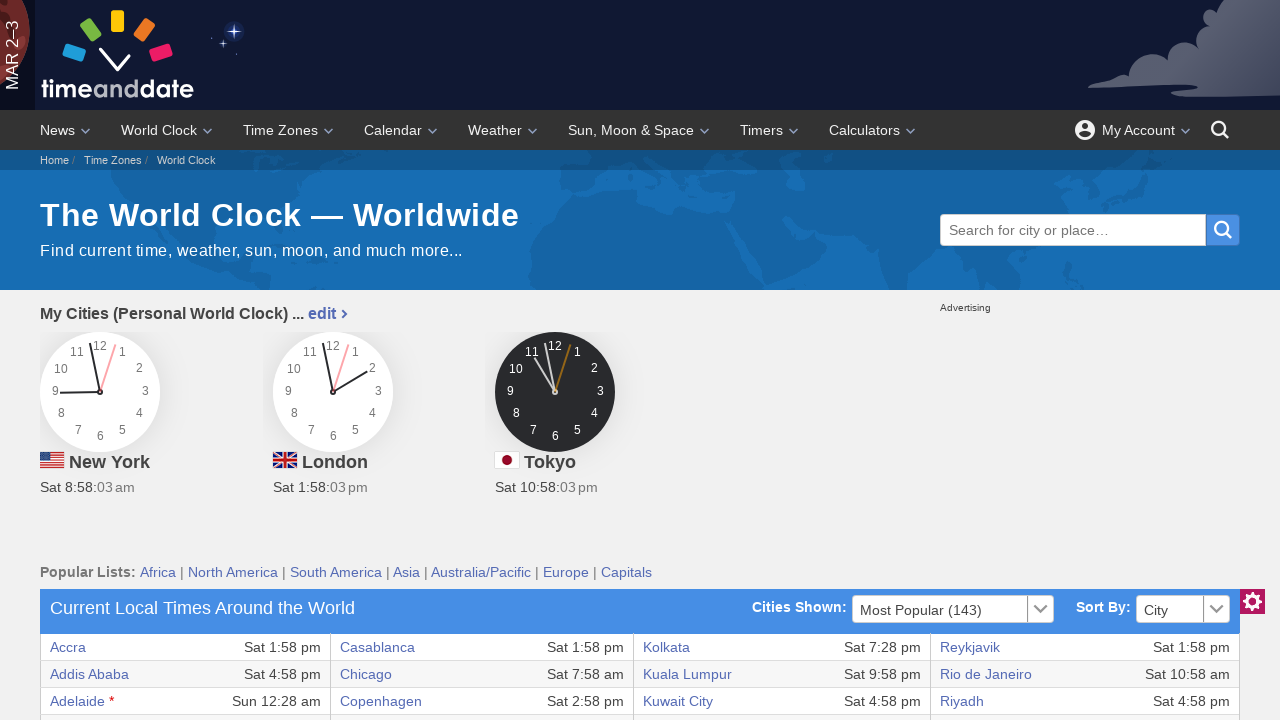

Verified city link in row 36 is visible
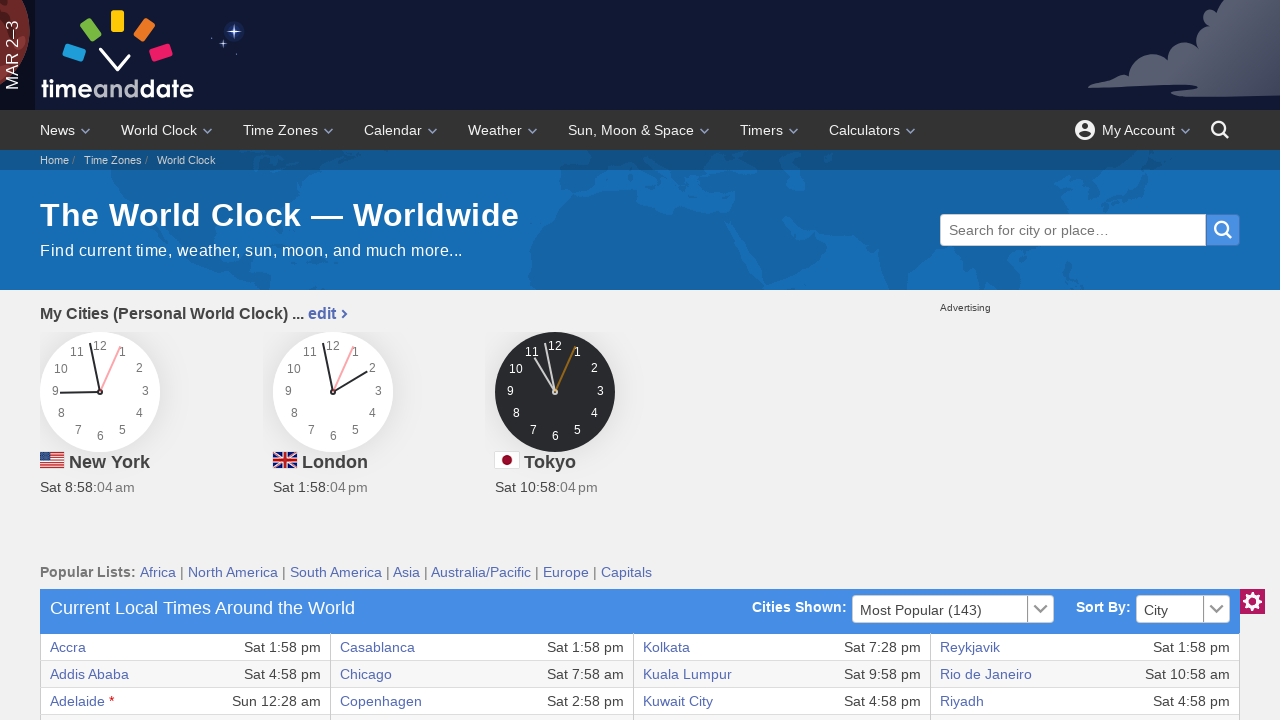

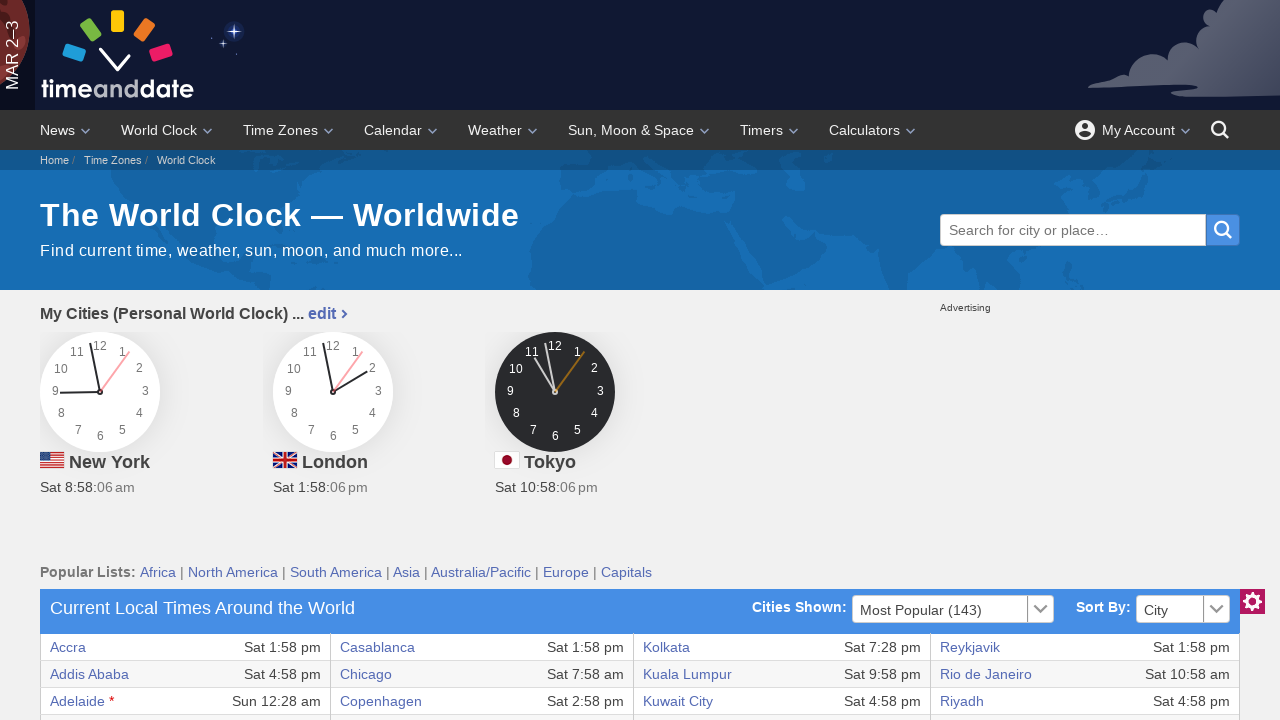